Tests multiple checkbox selection functionality by selecting all checkboxes, deselecting them, and then selecting specific conditions

Starting URL: https://automationfc.github.io/multiple-fields/

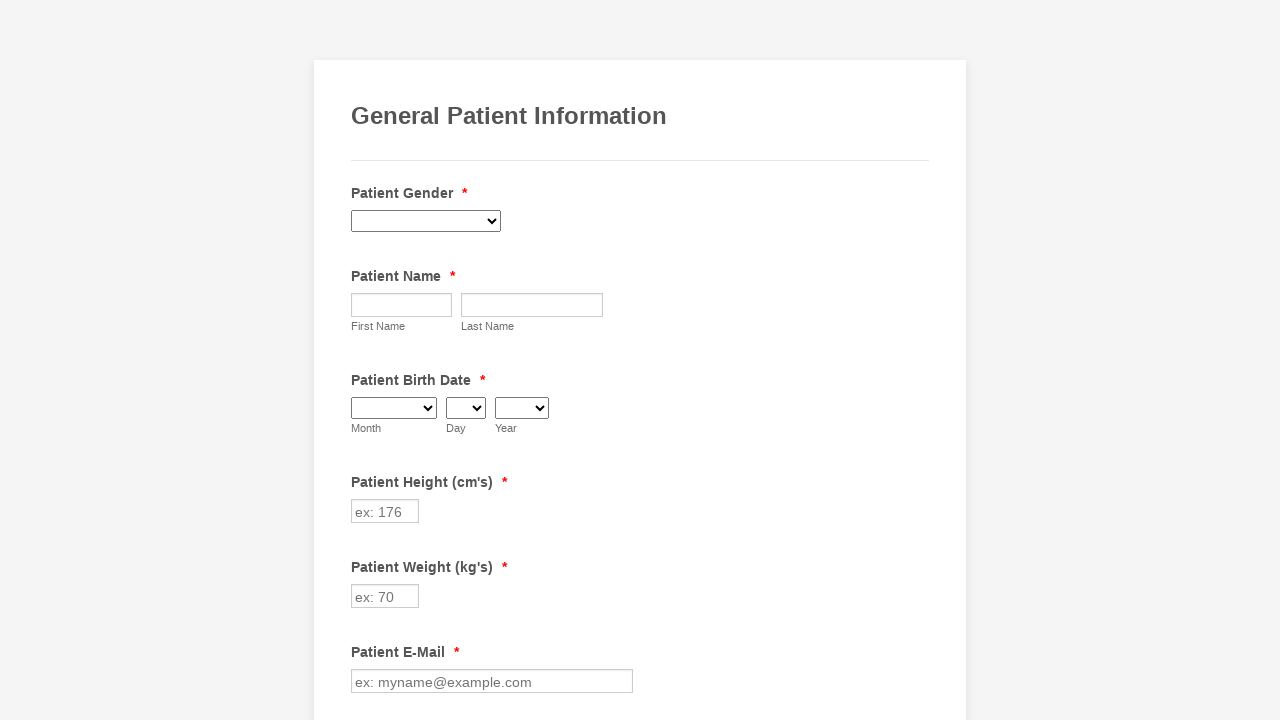

Navigated to multiple fields test page
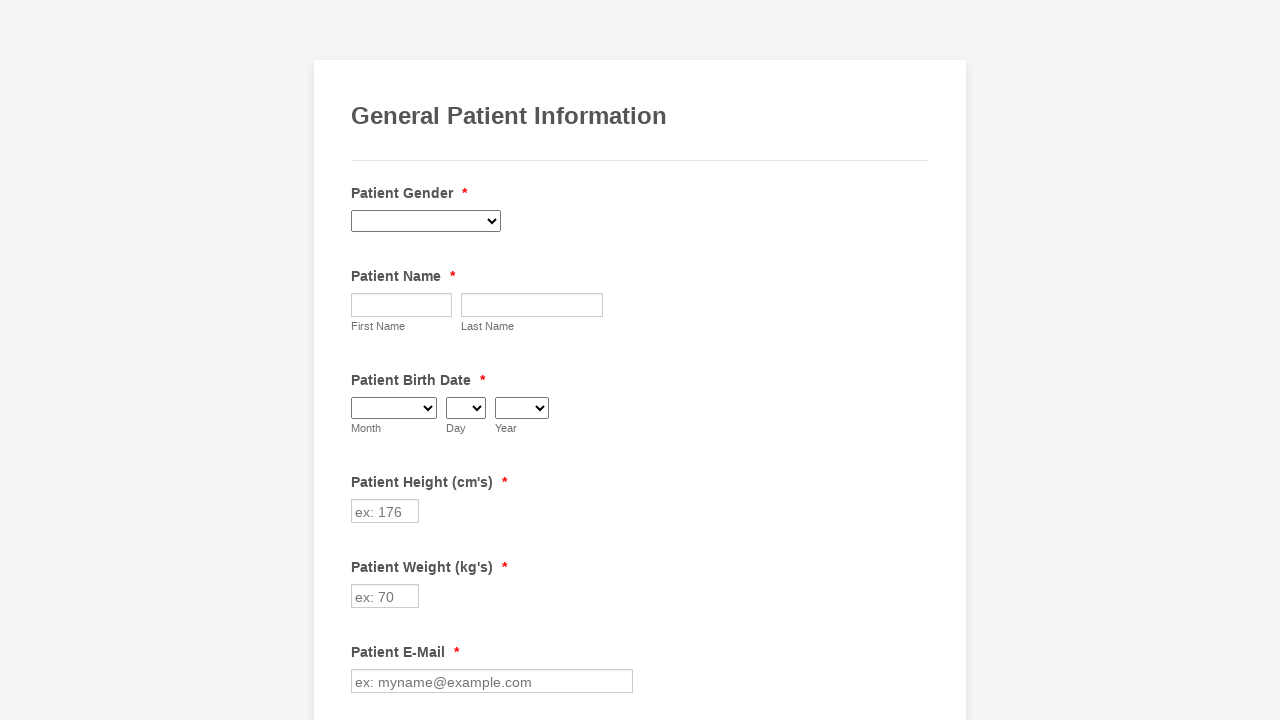

Retrieved all checkboxes from the page
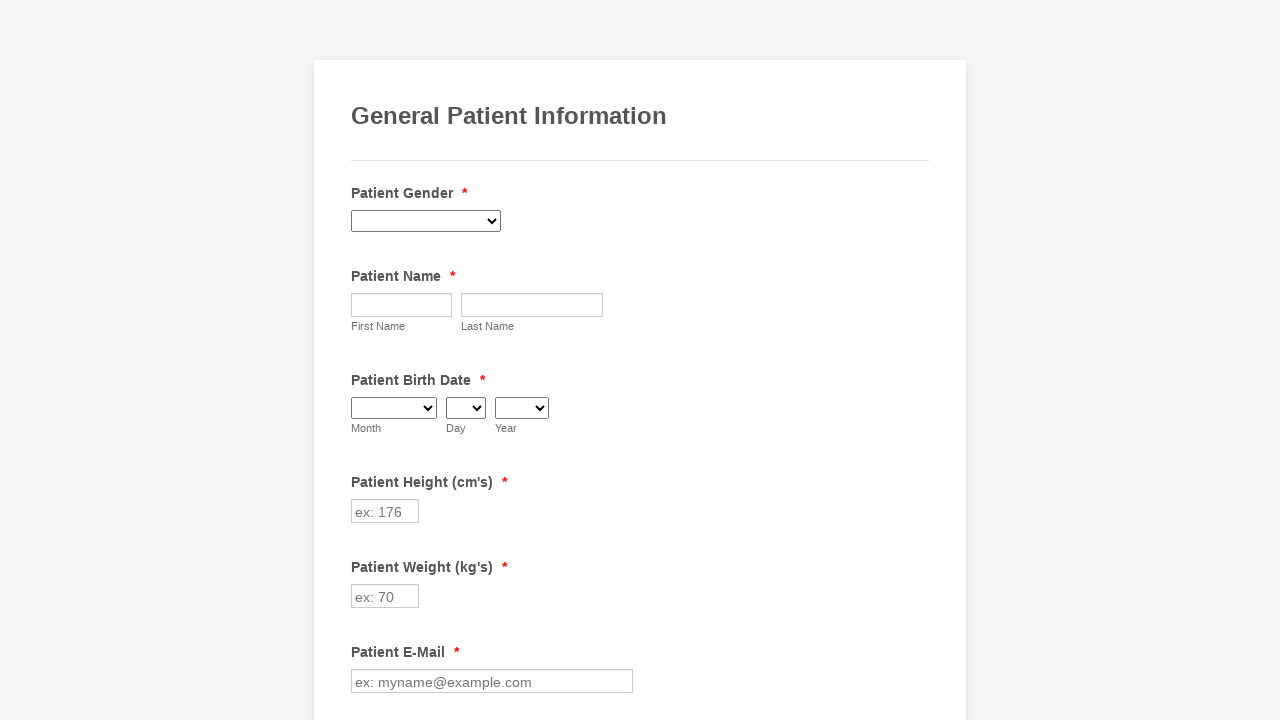

Selected checkbox with value 'Anemia' at (362, 360) on input.form-checkbox >> nth=0
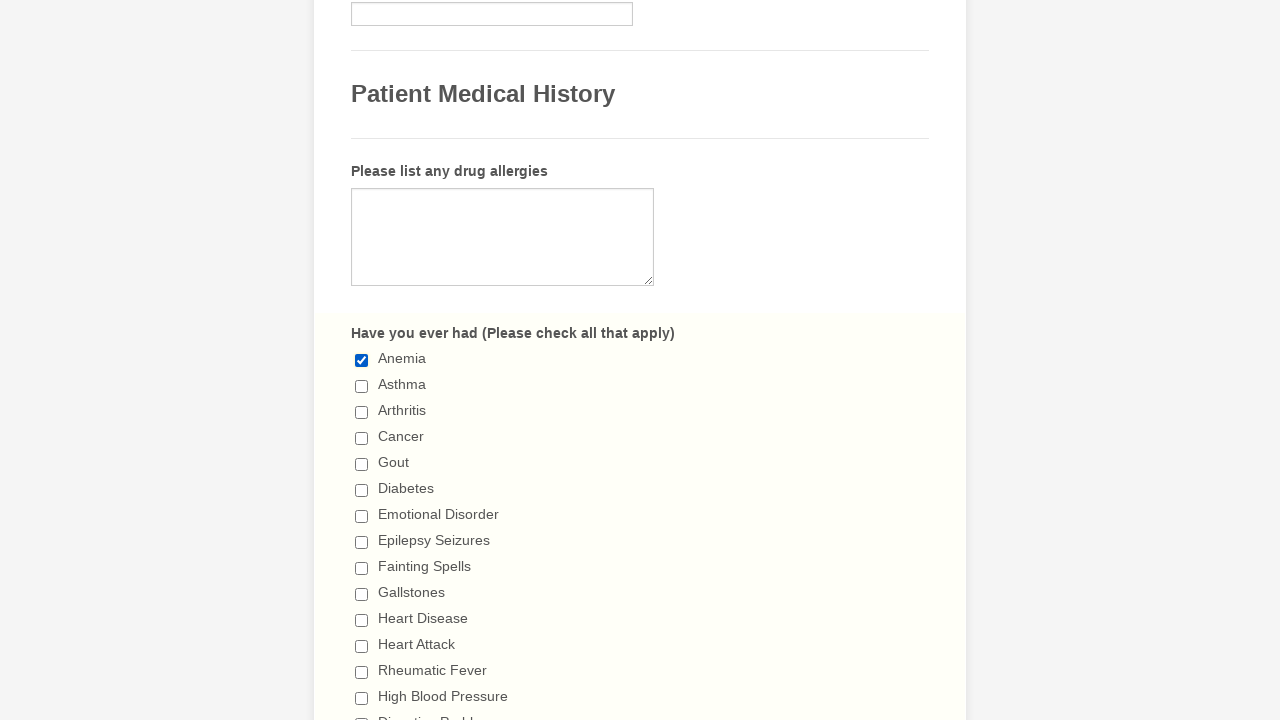

Selected checkbox with value 'Asthma' at (362, 386) on input.form-checkbox >> nth=1
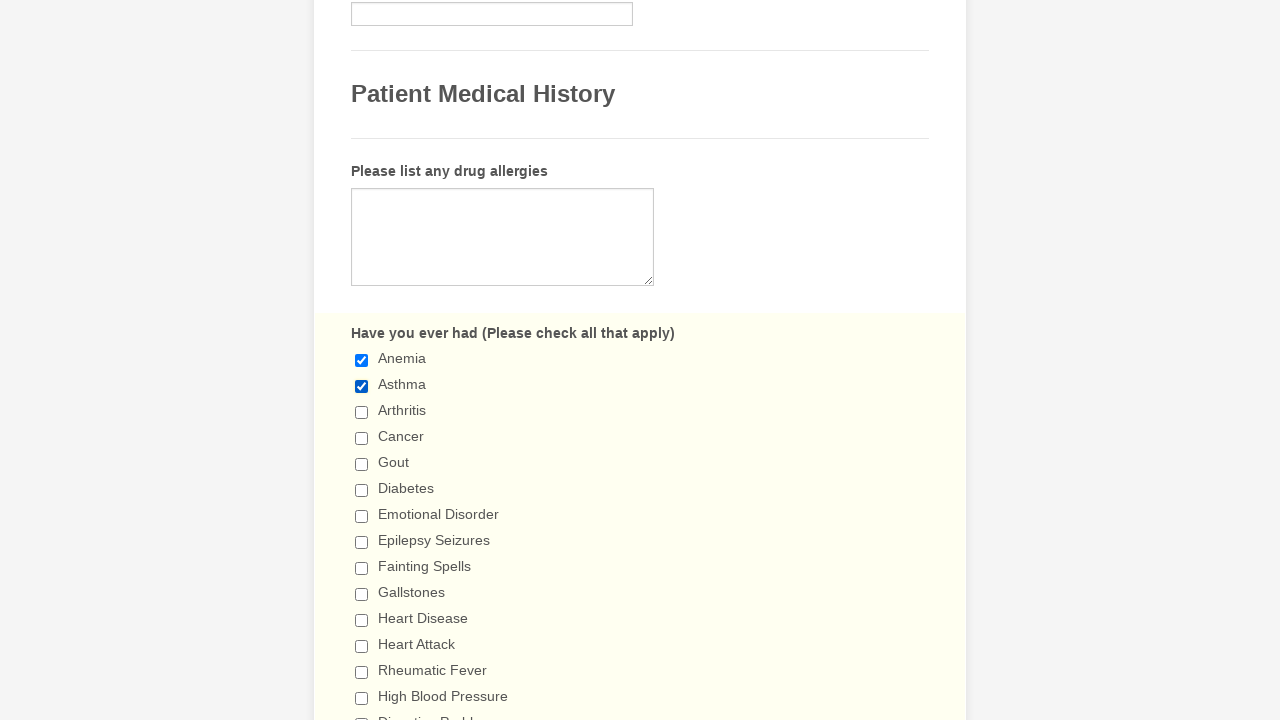

Selected checkbox with value 'Arthritis' at (362, 412) on input.form-checkbox >> nth=2
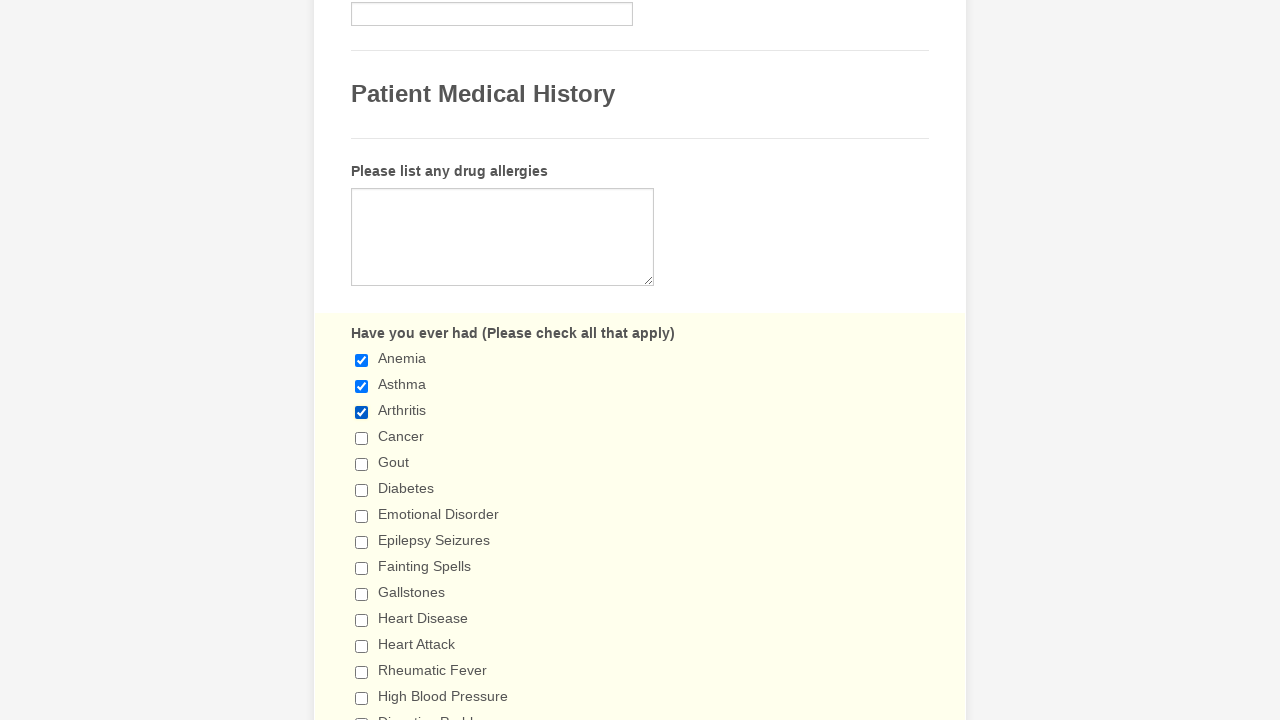

Selected checkbox with value 'Cancer' at (362, 438) on input.form-checkbox >> nth=3
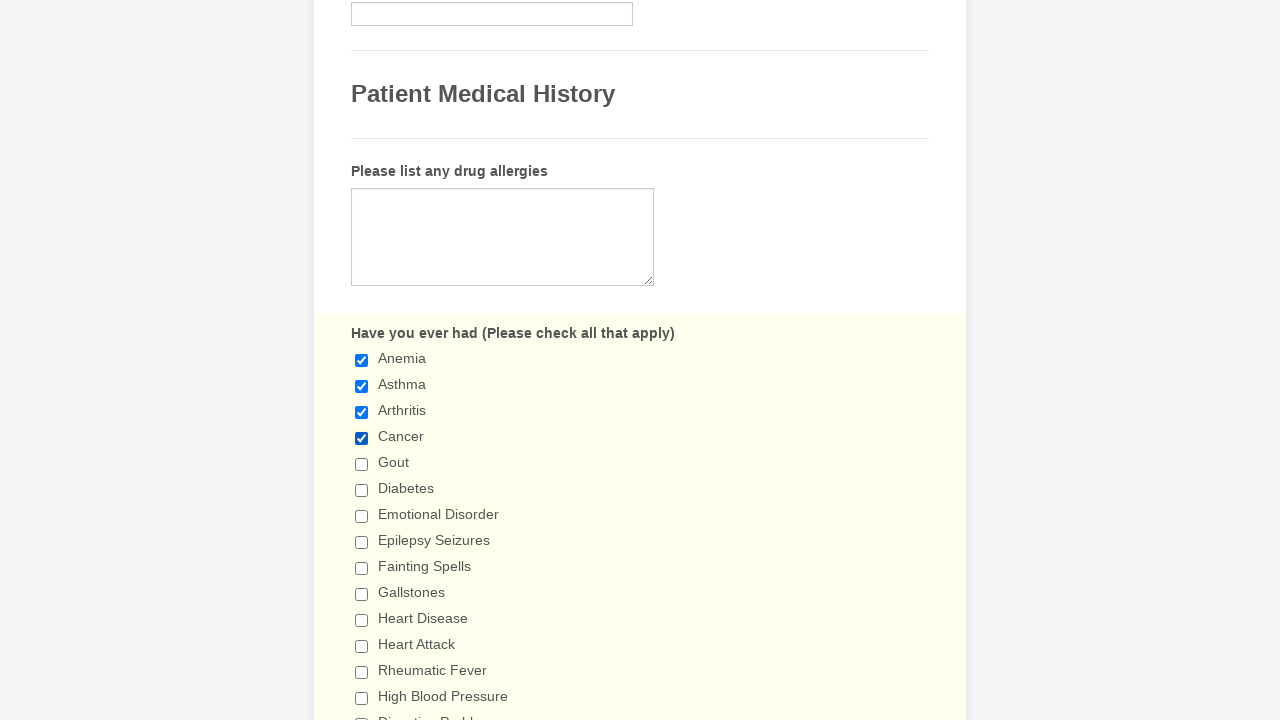

Selected checkbox with value 'Gout' at (362, 464) on input.form-checkbox >> nth=4
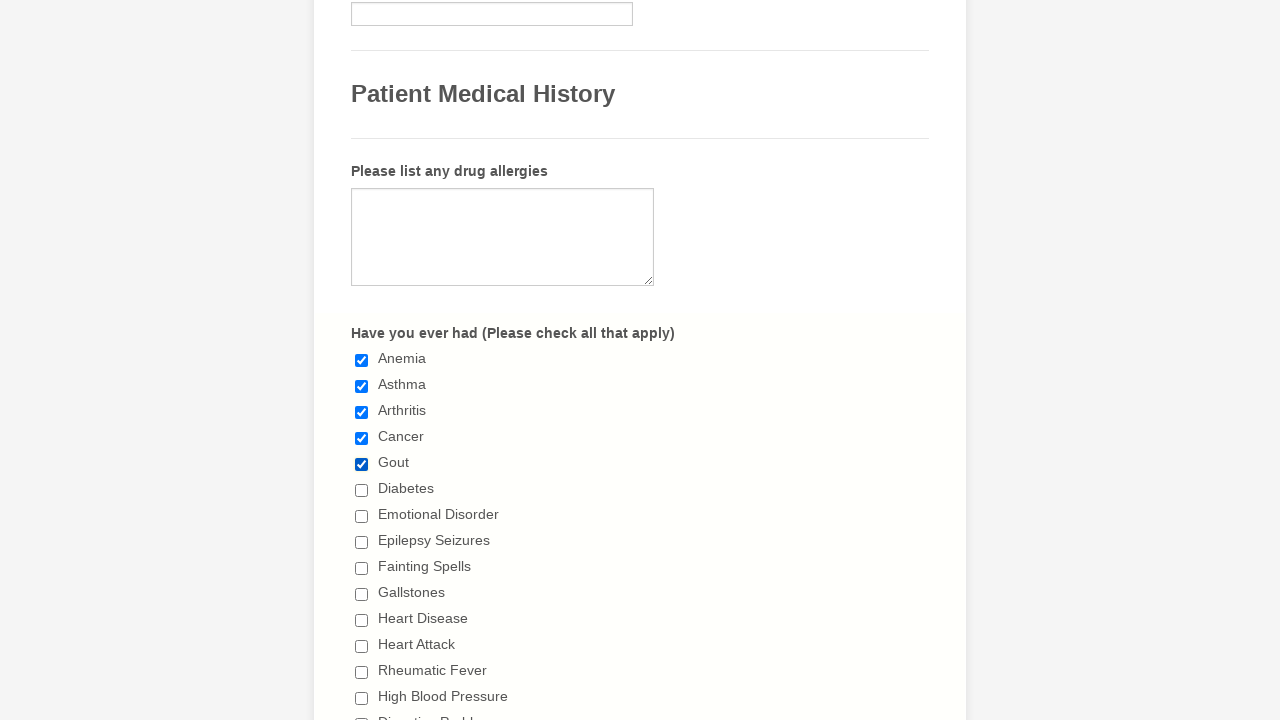

Selected checkbox with value 'Diabetes' at (362, 490) on input.form-checkbox >> nth=5
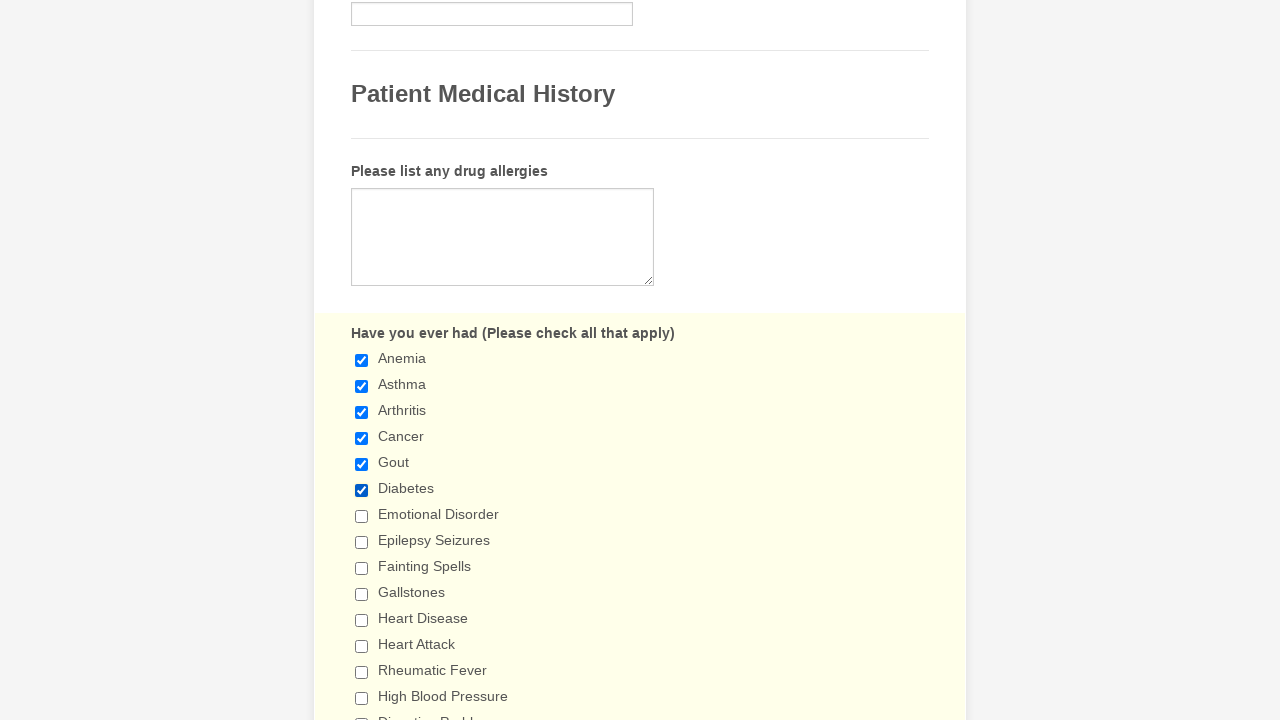

Selected checkbox with value 'Emotional Disorder' at (362, 516) on input.form-checkbox >> nth=6
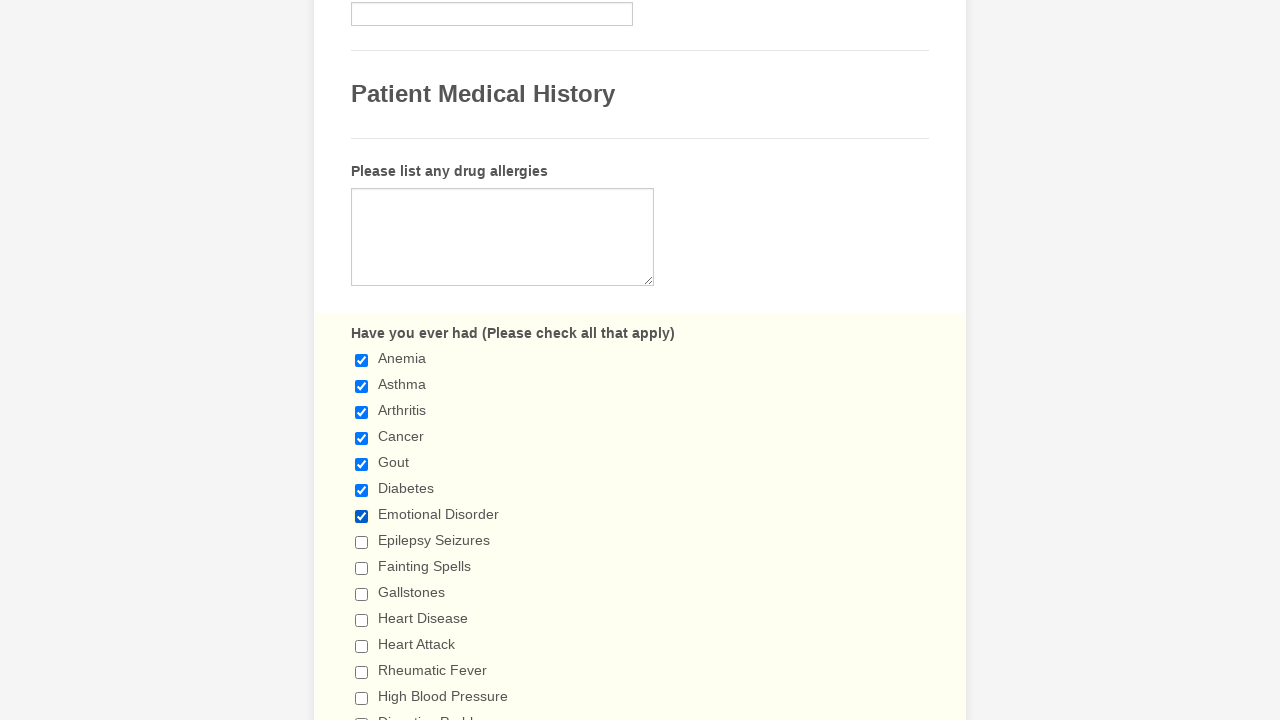

Selected checkbox with value 'Epilepsy Seizures' at (362, 542) on input.form-checkbox >> nth=7
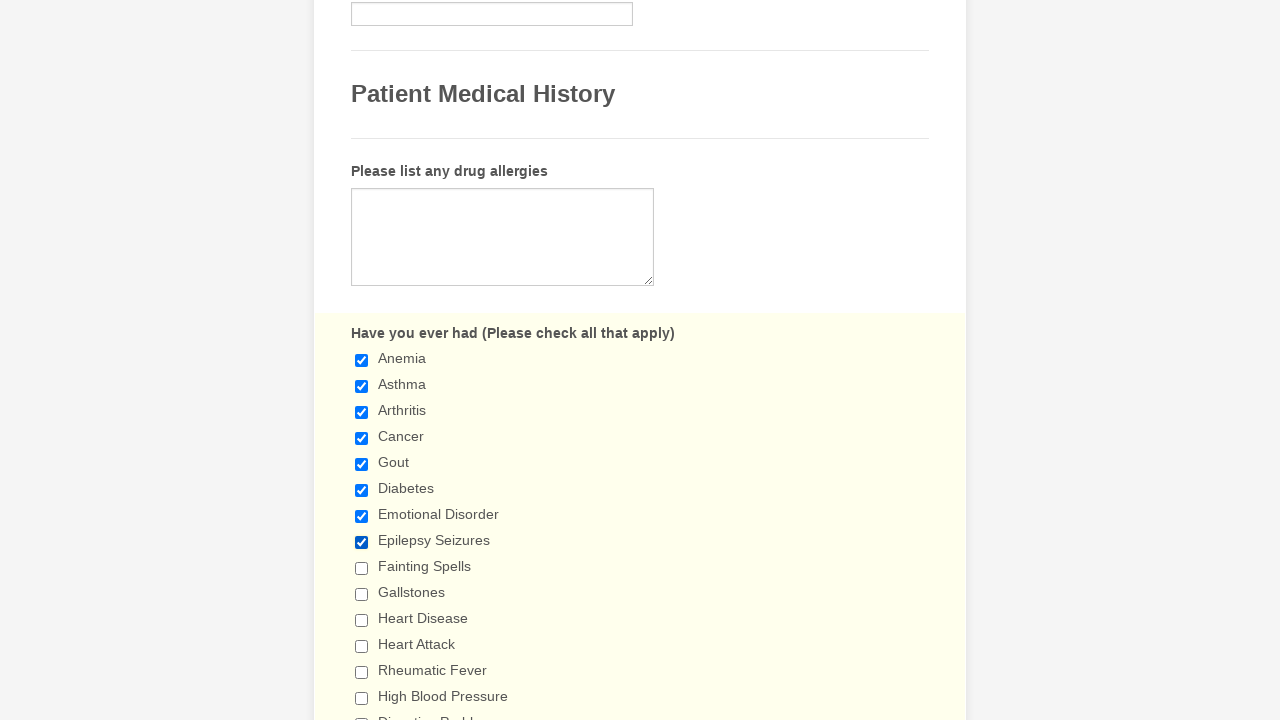

Selected checkbox with value 'Fainting Spells' at (362, 568) on input.form-checkbox >> nth=8
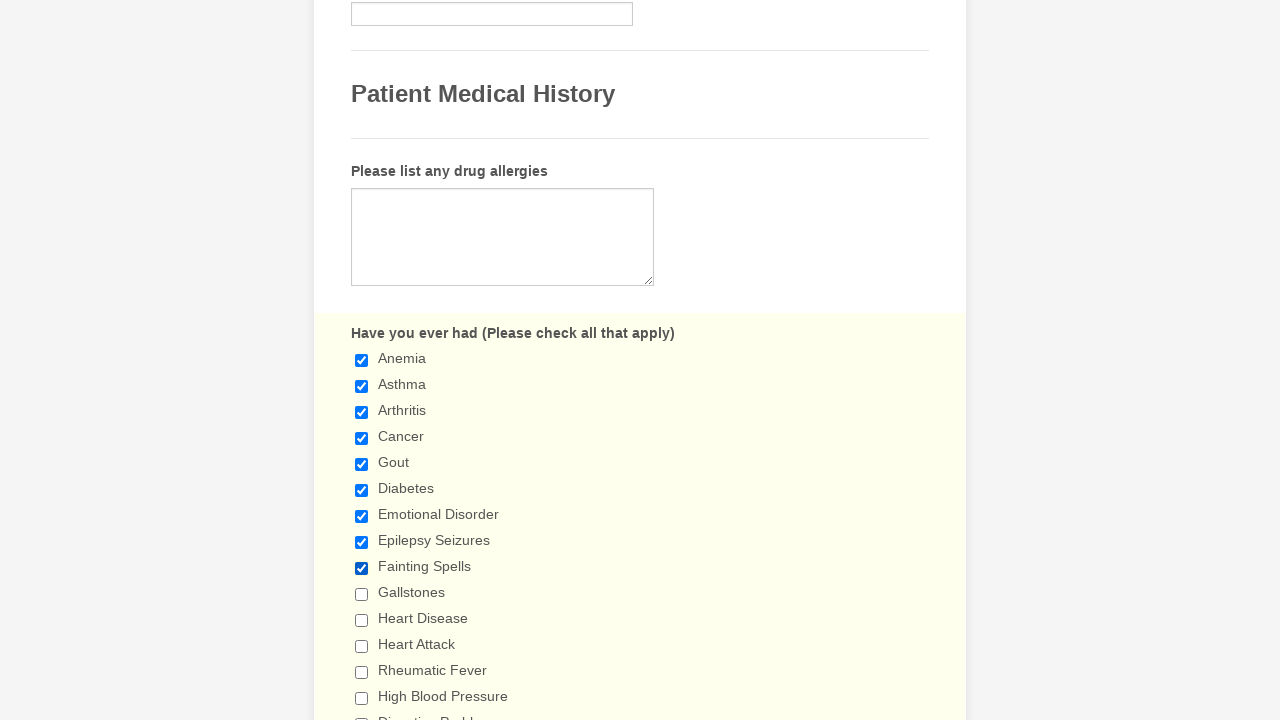

Selected checkbox with value 'Gallstones' at (362, 594) on input.form-checkbox >> nth=9
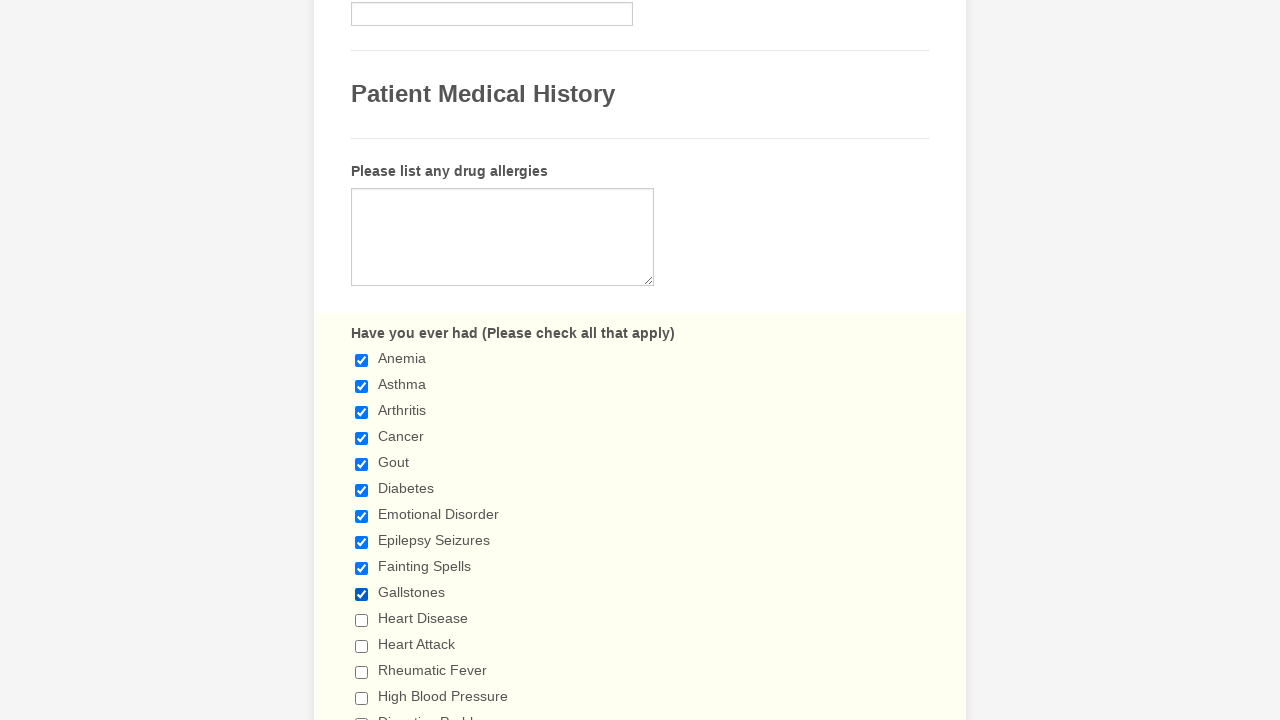

Selected checkbox with value 'Heart Disease' at (362, 620) on input.form-checkbox >> nth=10
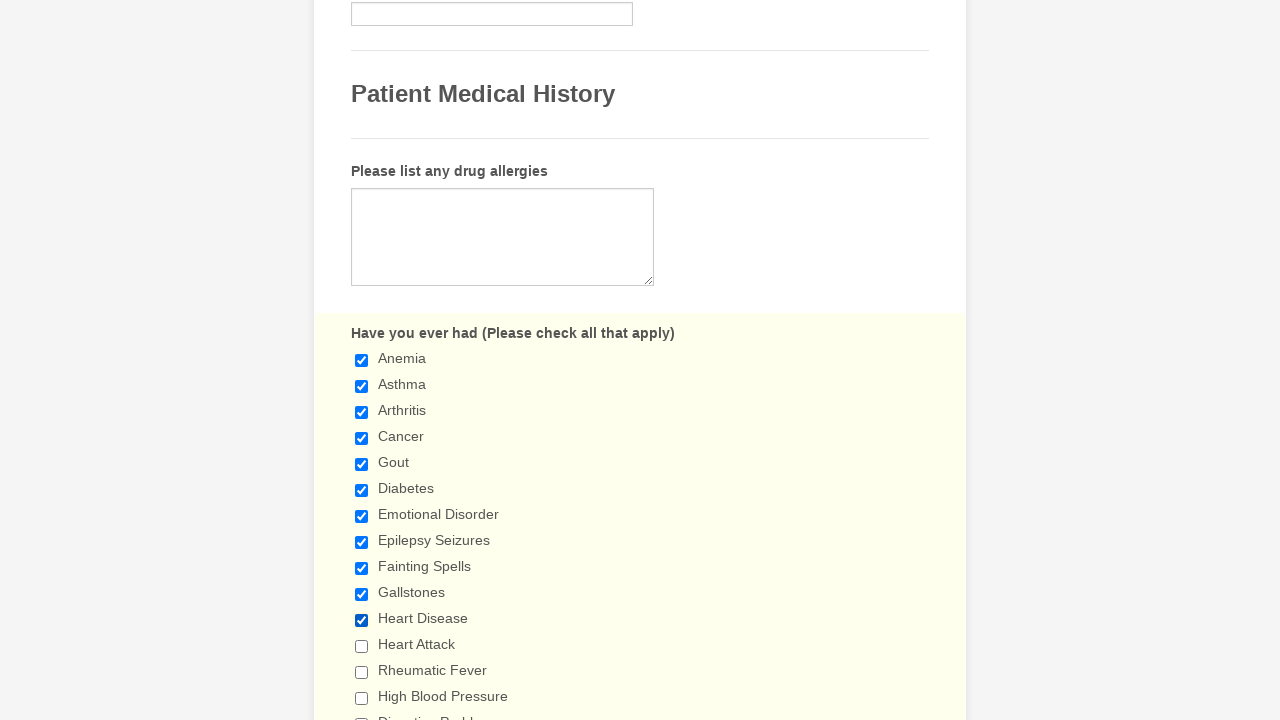

Selected checkbox with value 'Heart Attack' at (362, 646) on input.form-checkbox >> nth=11
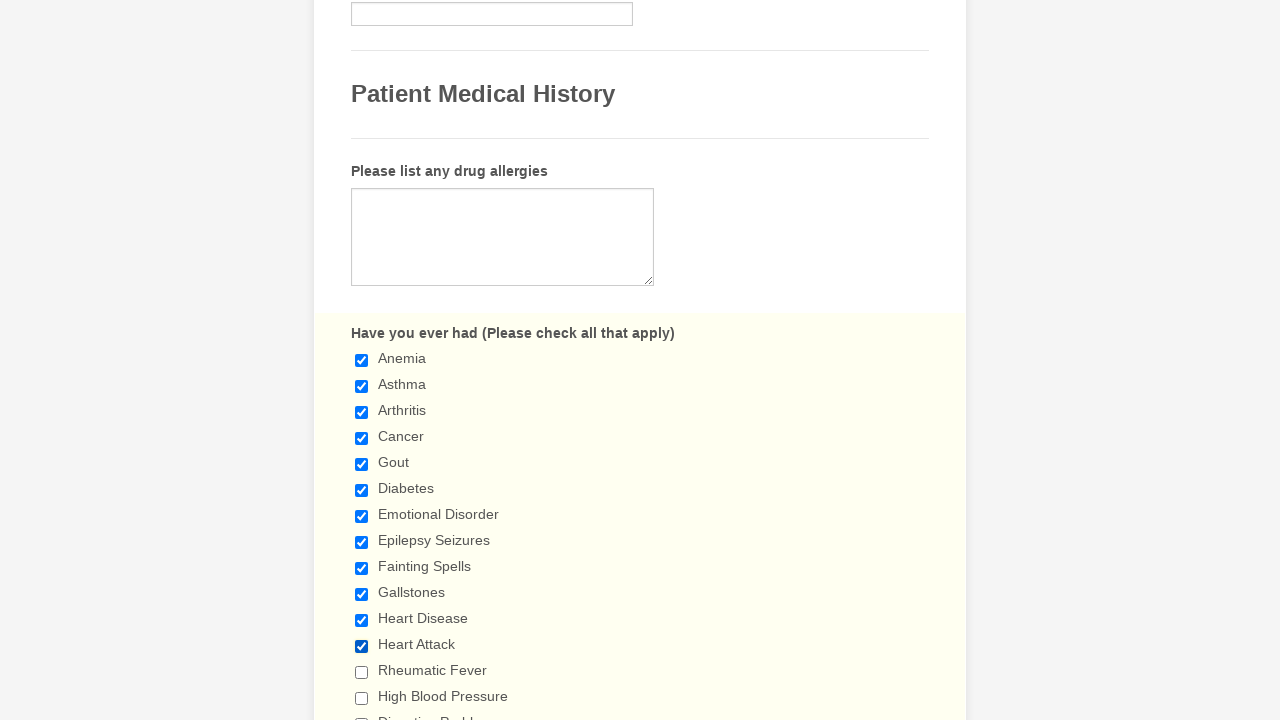

Selected checkbox with value 'Rheumatic Fever' at (362, 672) on input.form-checkbox >> nth=12
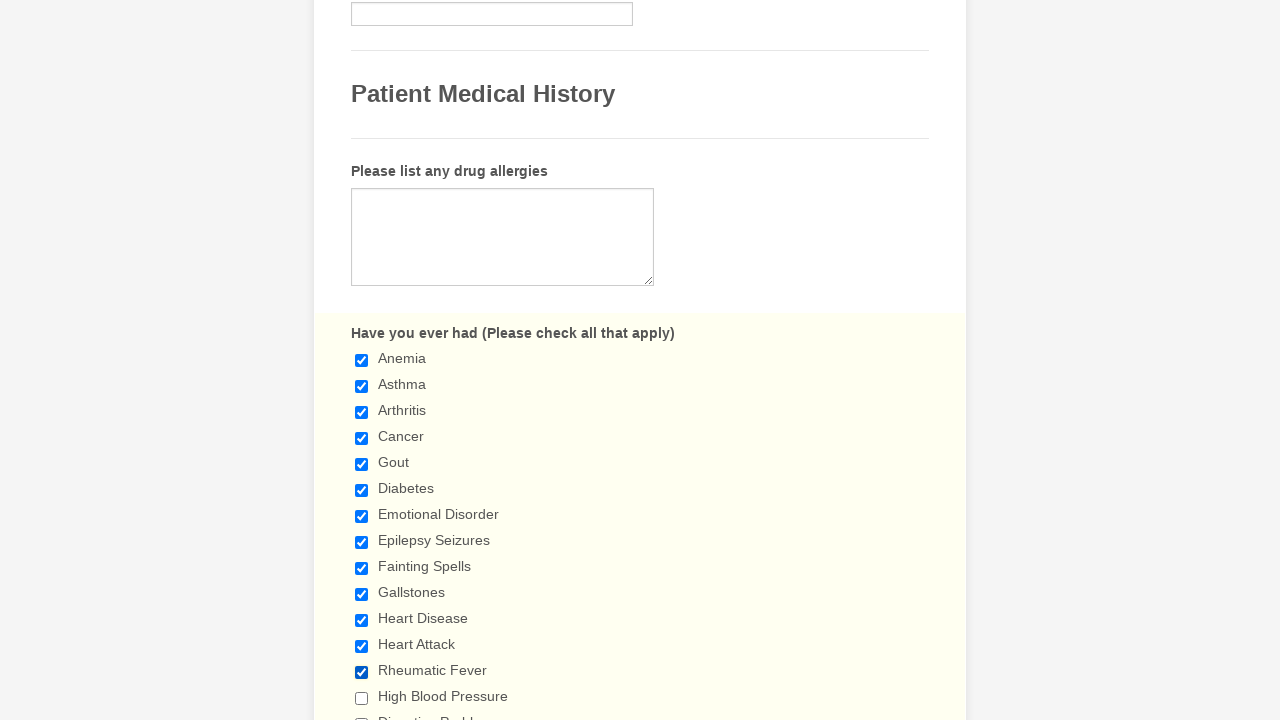

Selected checkbox with value 'High Blood Pressure' at (362, 698) on input.form-checkbox >> nth=13
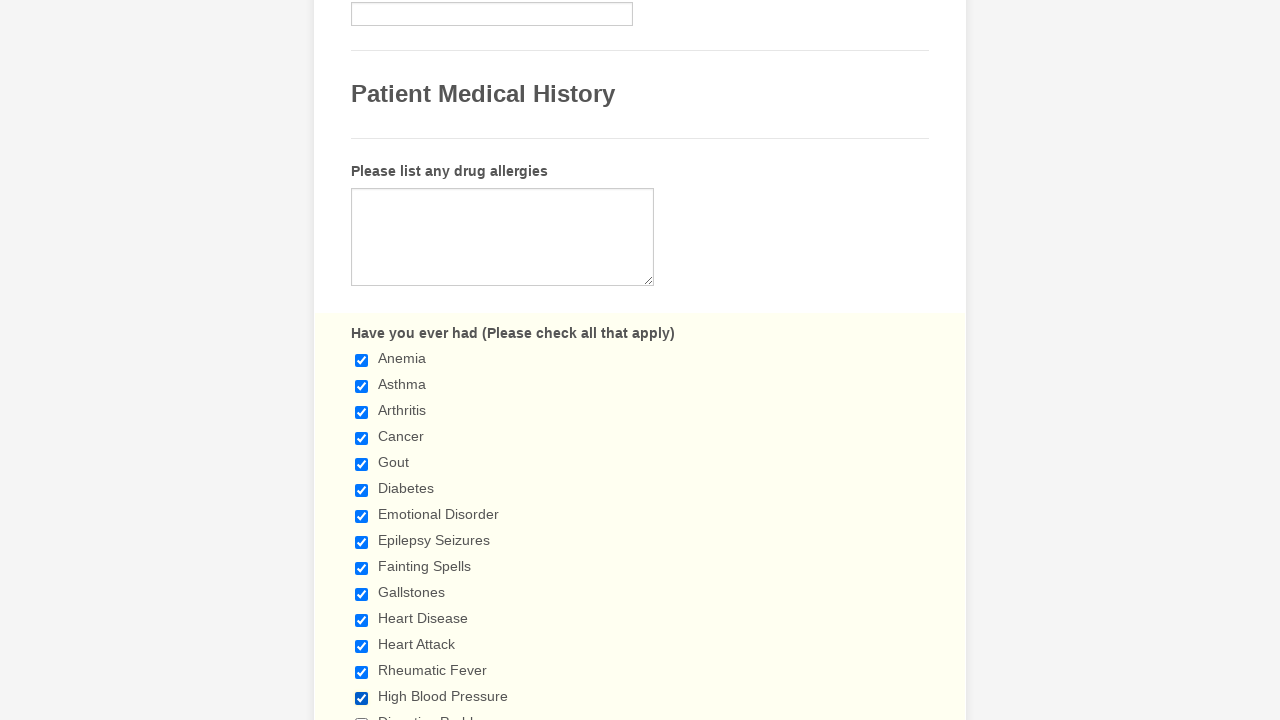

Selected checkbox with value 'Digestive Problems' at (362, 714) on input.form-checkbox >> nth=14
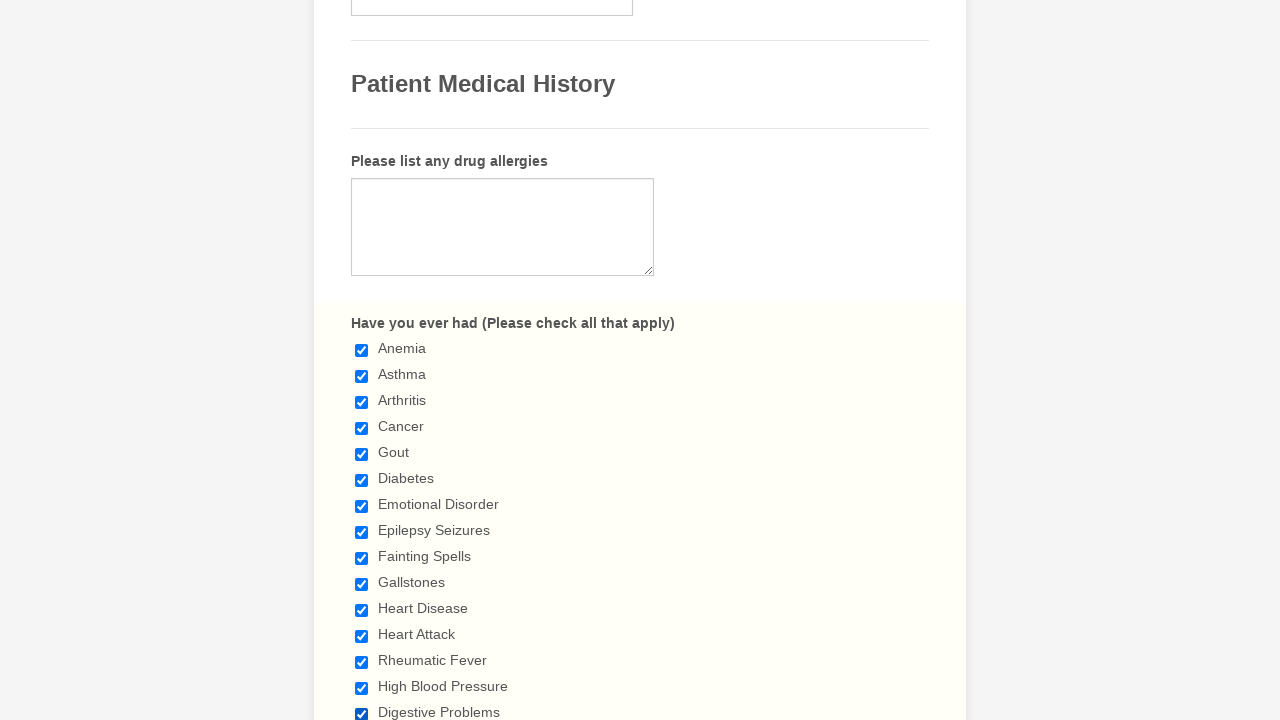

Selected checkbox with value 'Ulcerative Colitis' at (362, 360) on input.form-checkbox >> nth=15
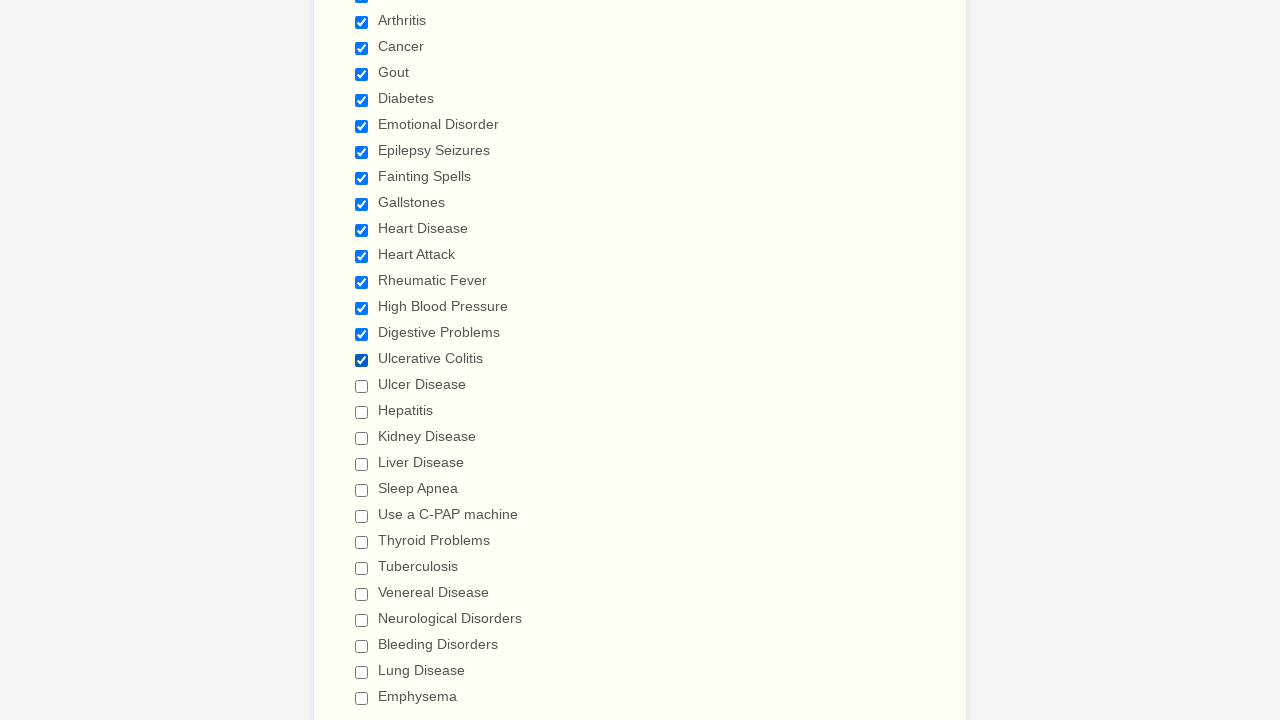

Selected checkbox with value 'Ulcer Disease' at (362, 386) on input.form-checkbox >> nth=16
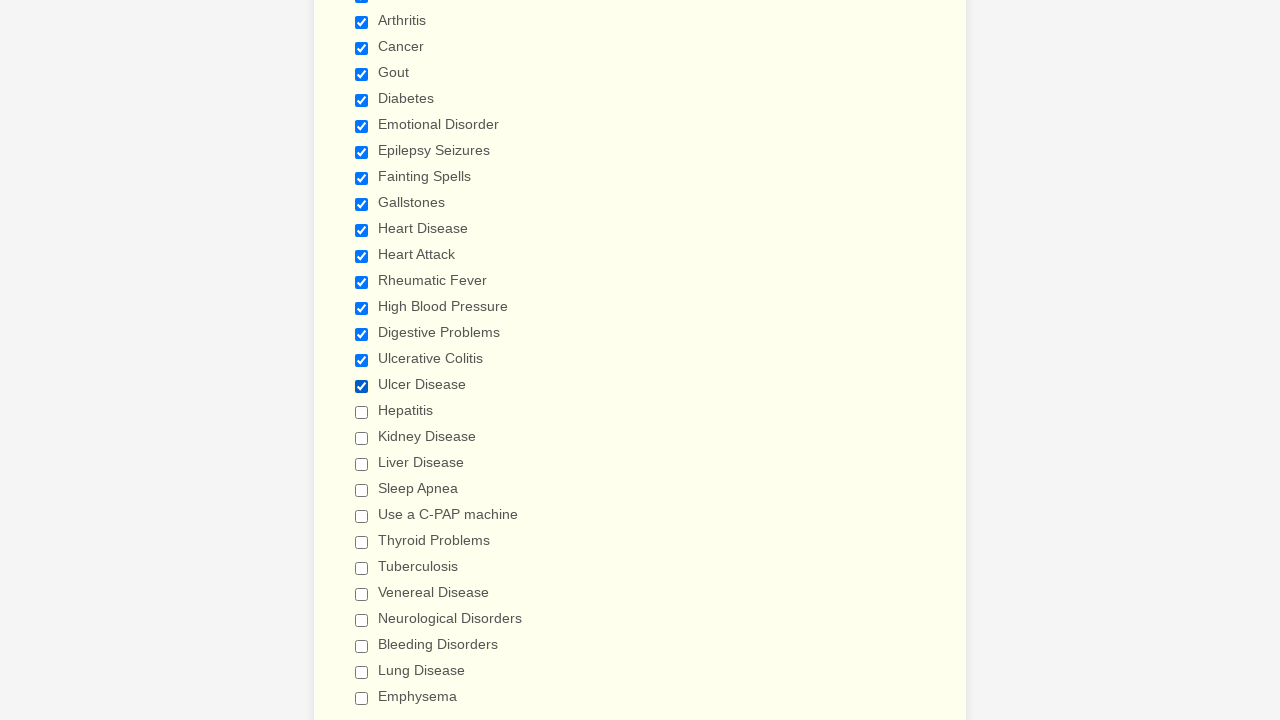

Selected checkbox with value 'Hepatitis' at (362, 412) on input.form-checkbox >> nth=17
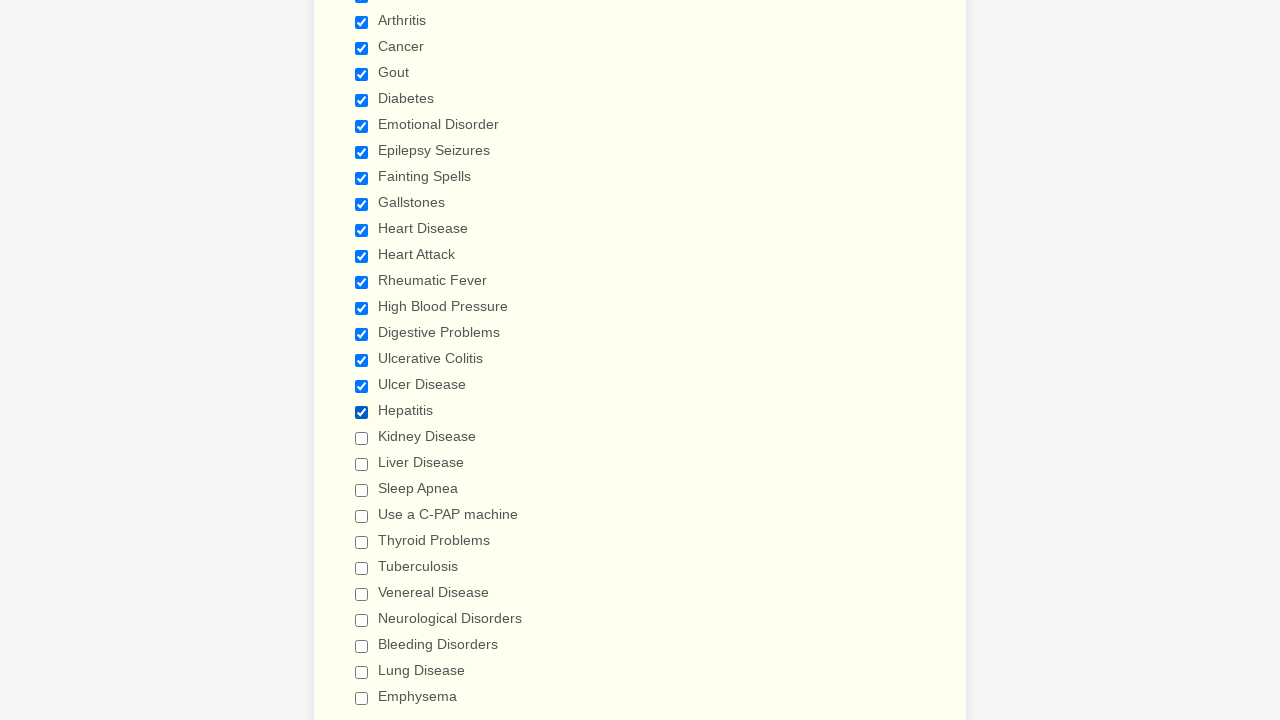

Selected checkbox with value 'Kidney Disease' at (362, 438) on input.form-checkbox >> nth=18
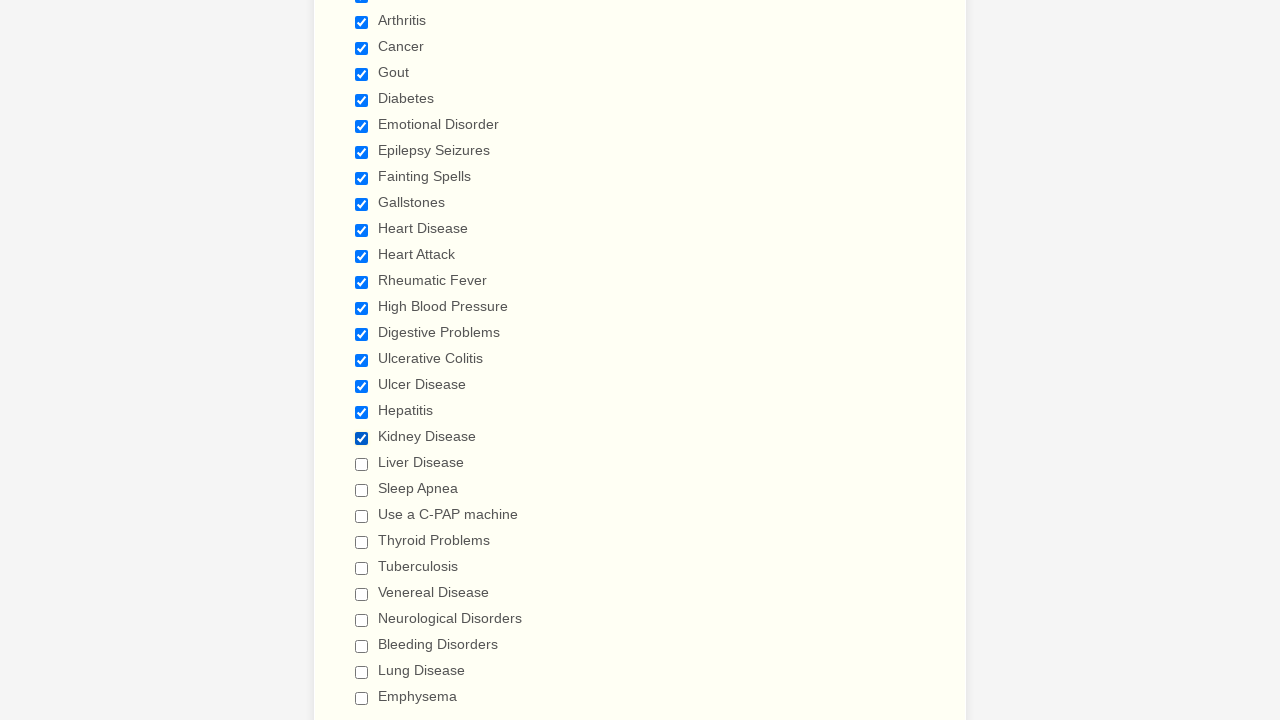

Selected checkbox with value 'Liver Disease' at (362, 464) on input.form-checkbox >> nth=19
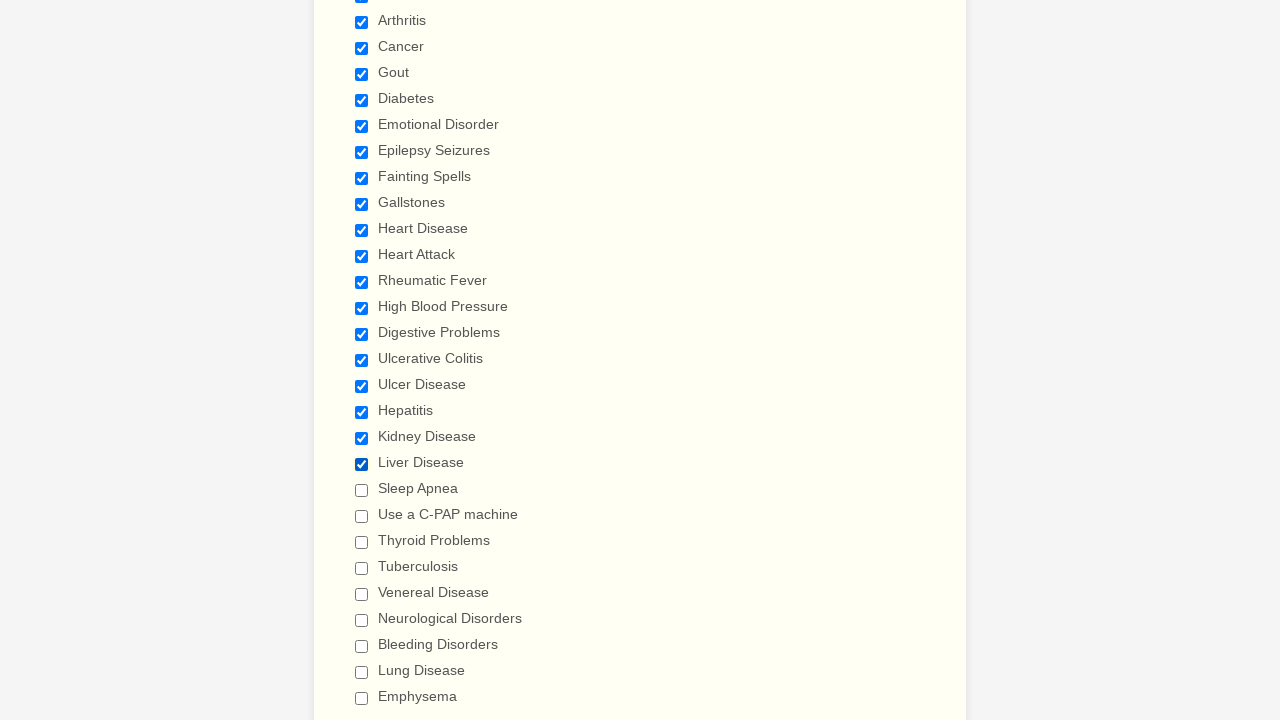

Selected checkbox with value 'Sleep Apnea' at (362, 490) on input.form-checkbox >> nth=20
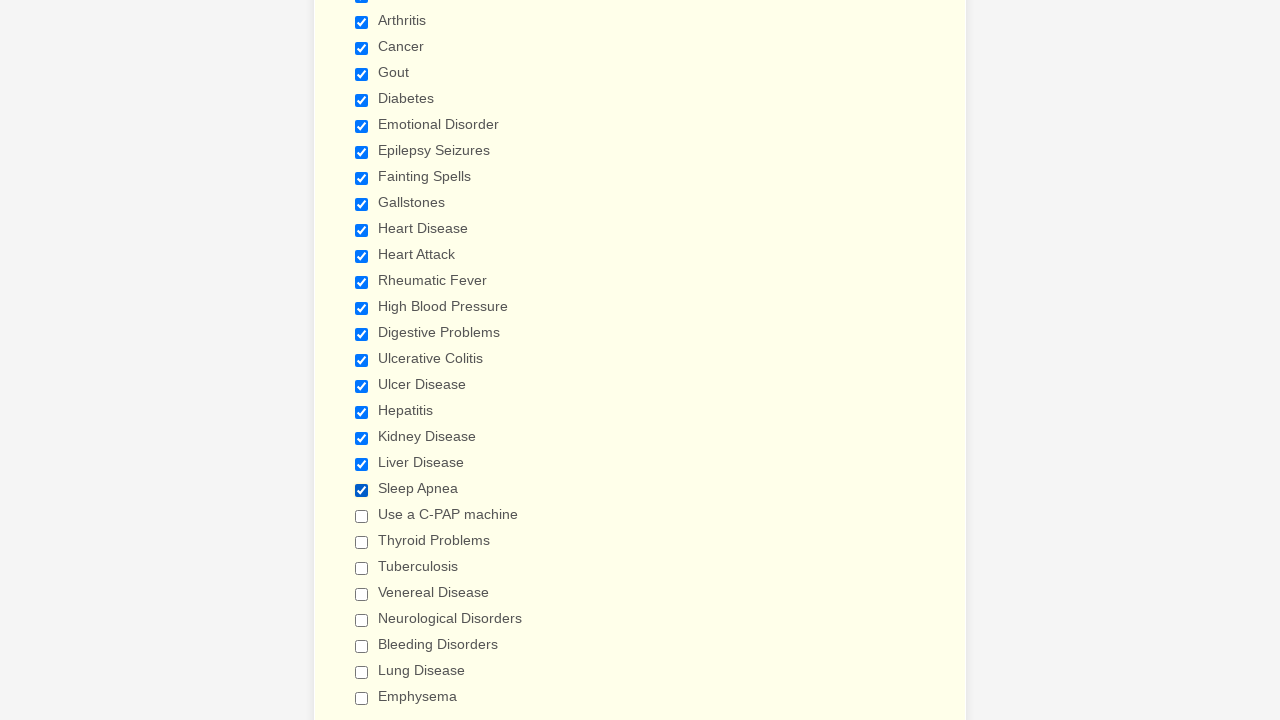

Selected checkbox with value 'Use a C-PAP machine' at (362, 516) on input.form-checkbox >> nth=21
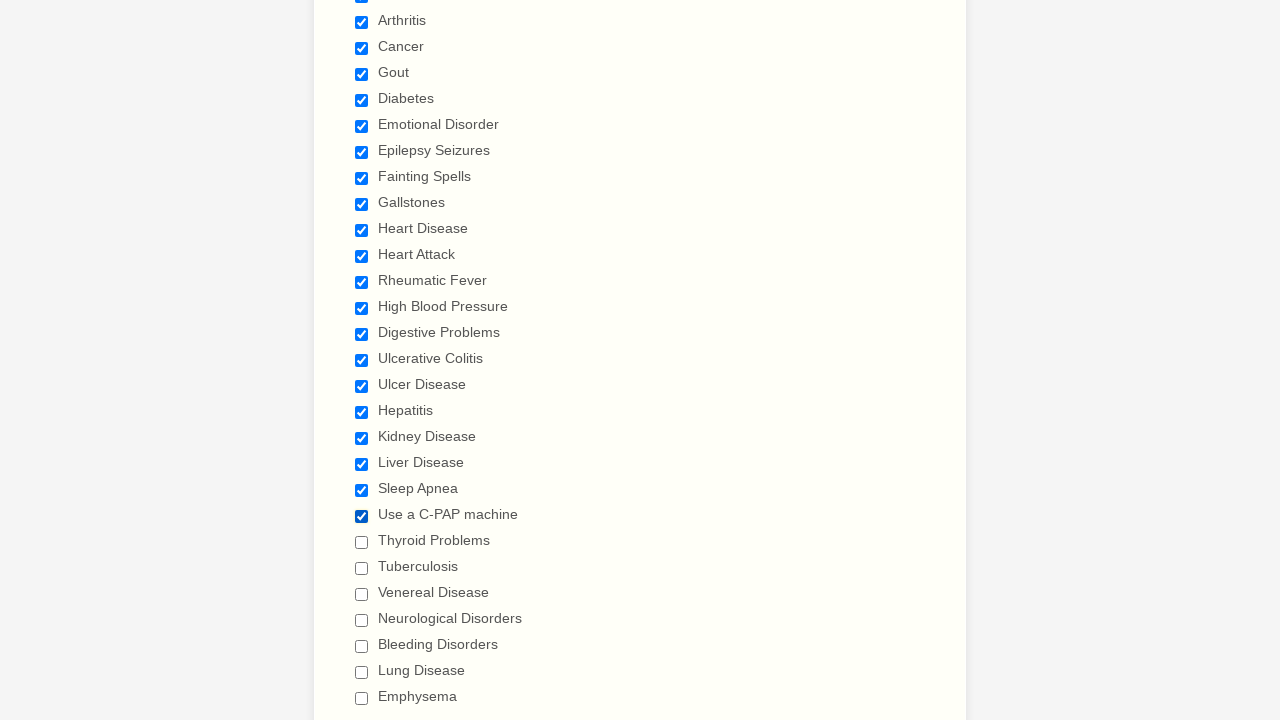

Selected checkbox with value 'Thyroid Problems' at (362, 542) on input.form-checkbox >> nth=22
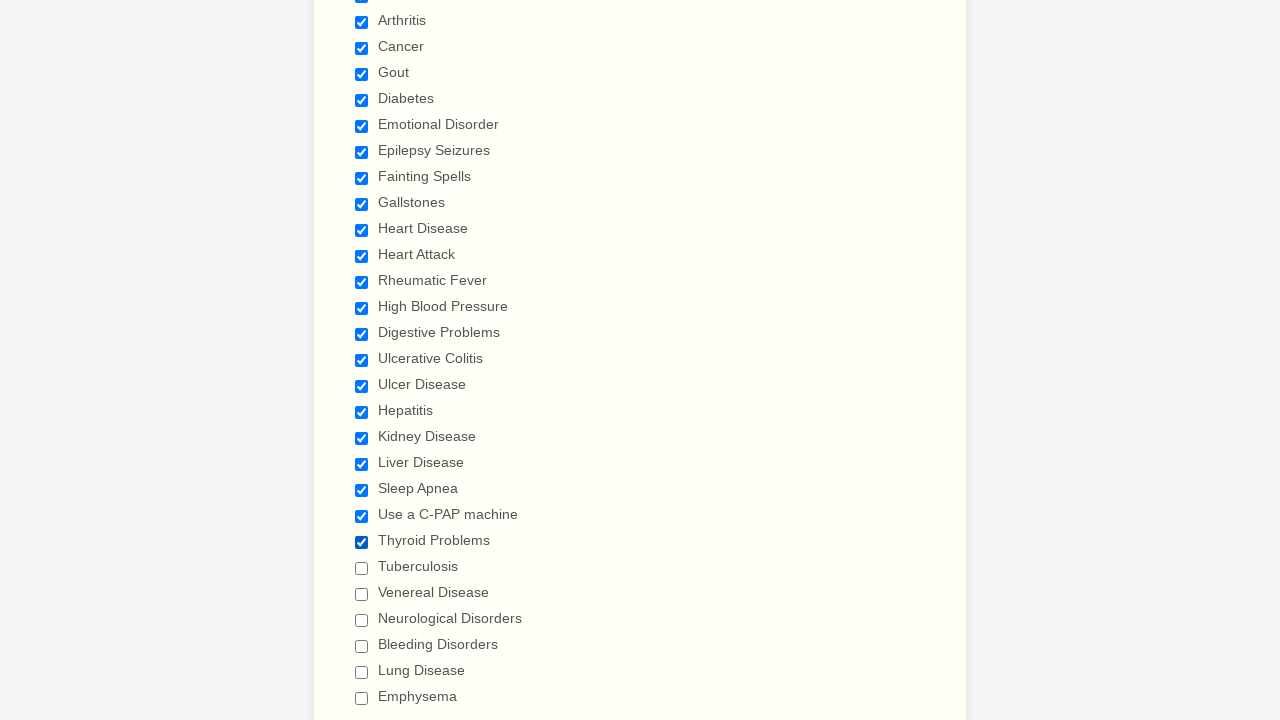

Selected checkbox with value 'Tuberculosis' at (362, 568) on input.form-checkbox >> nth=23
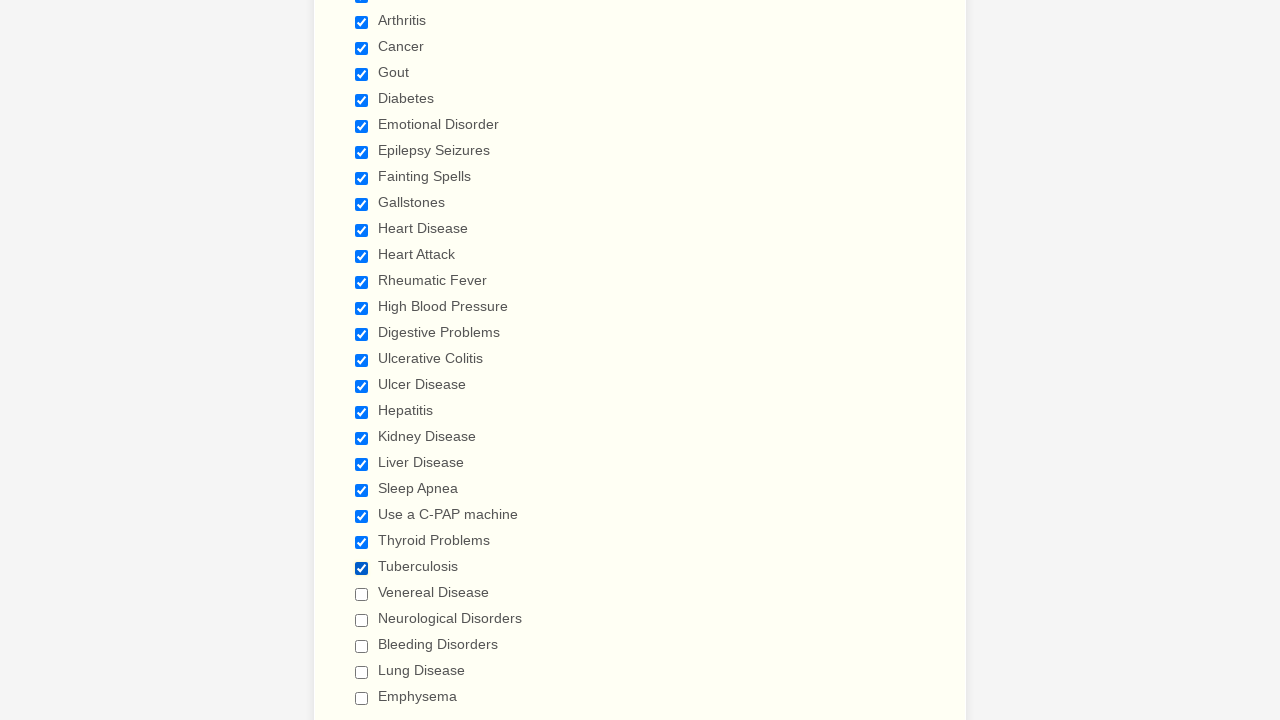

Selected checkbox with value 'Venereal Disease' at (362, 594) on input.form-checkbox >> nth=24
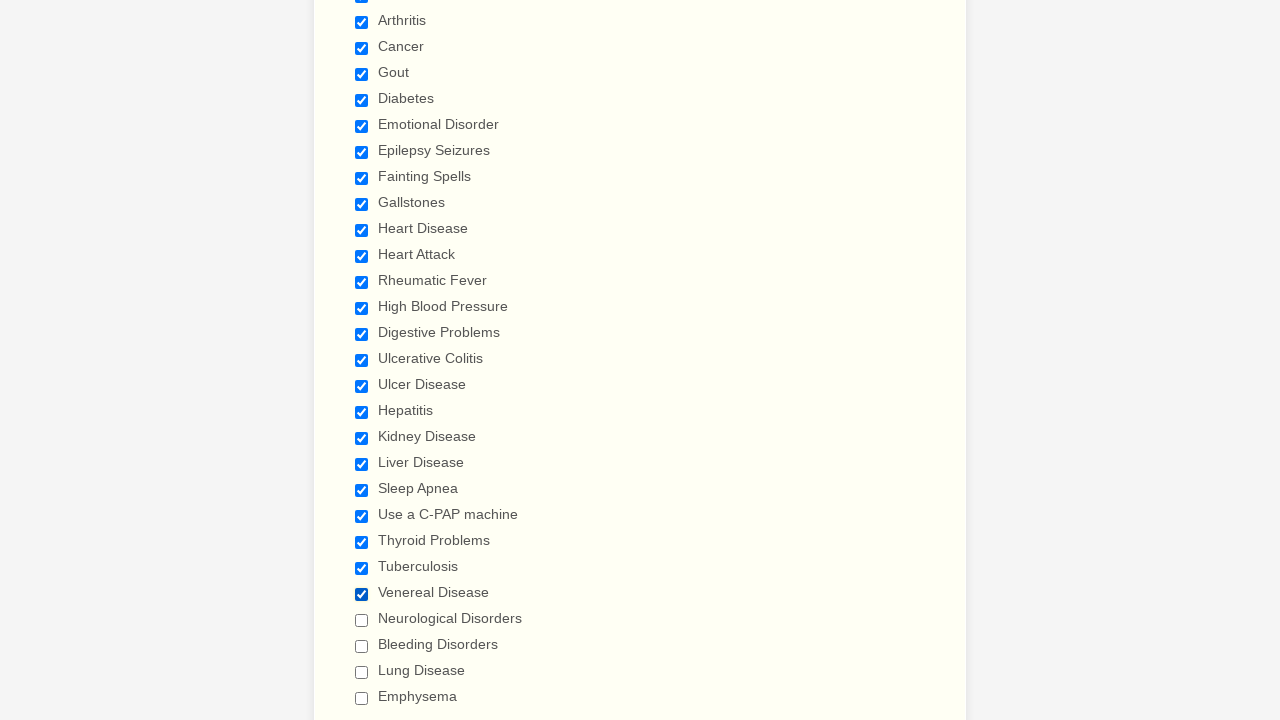

Selected checkbox with value 'Neurological Disorders' at (362, 620) on input.form-checkbox >> nth=25
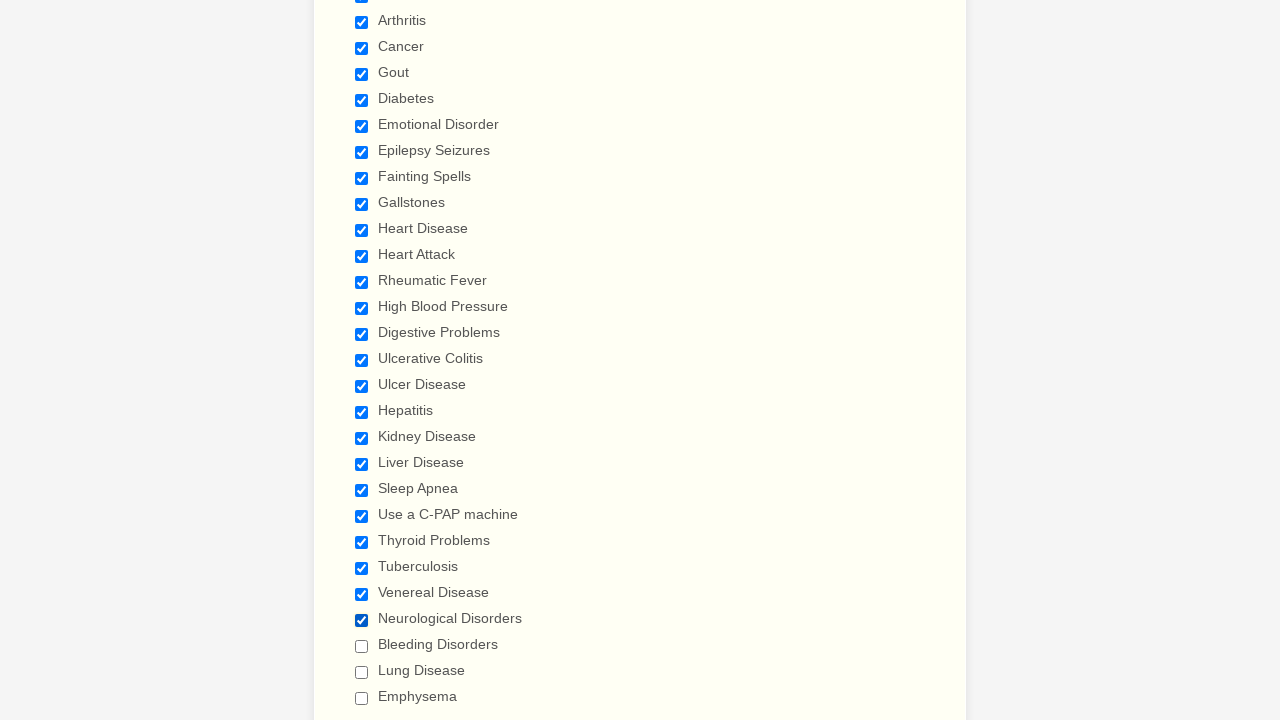

Selected checkbox with value 'Bleeding Disorders' at (362, 646) on input.form-checkbox >> nth=26
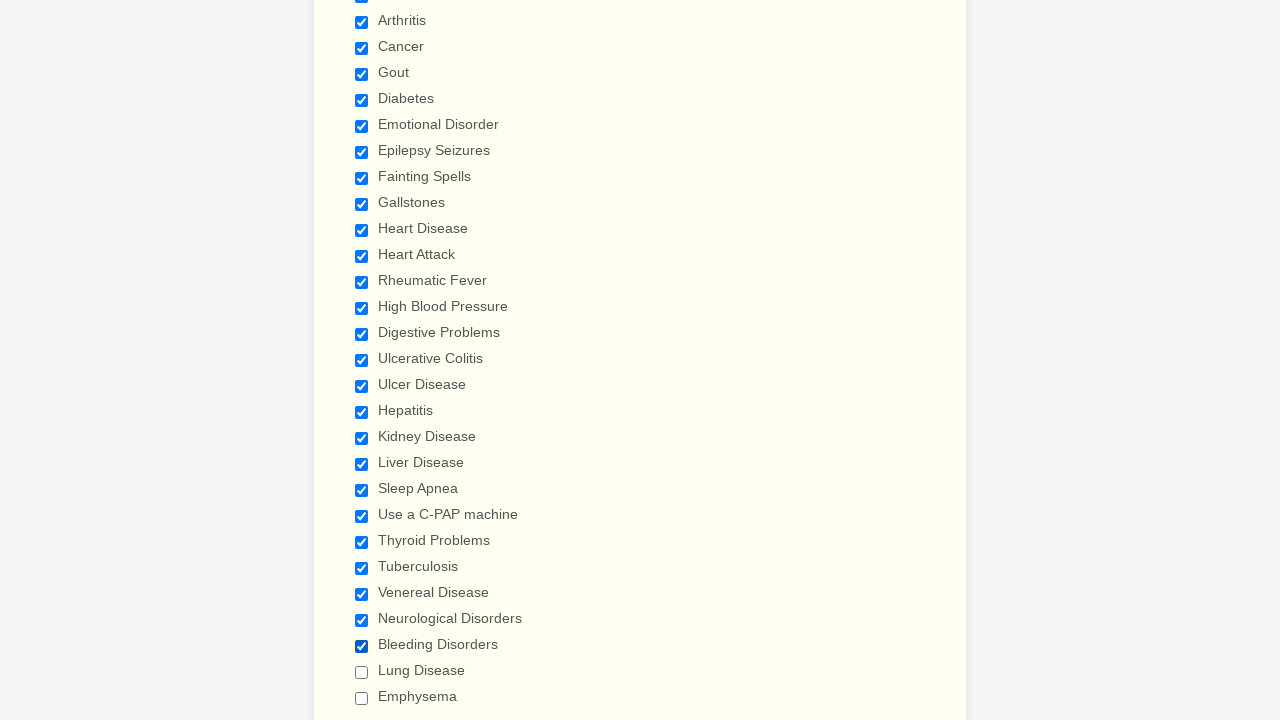

Selected checkbox with value 'Lung Disease' at (362, 672) on input.form-checkbox >> nth=27
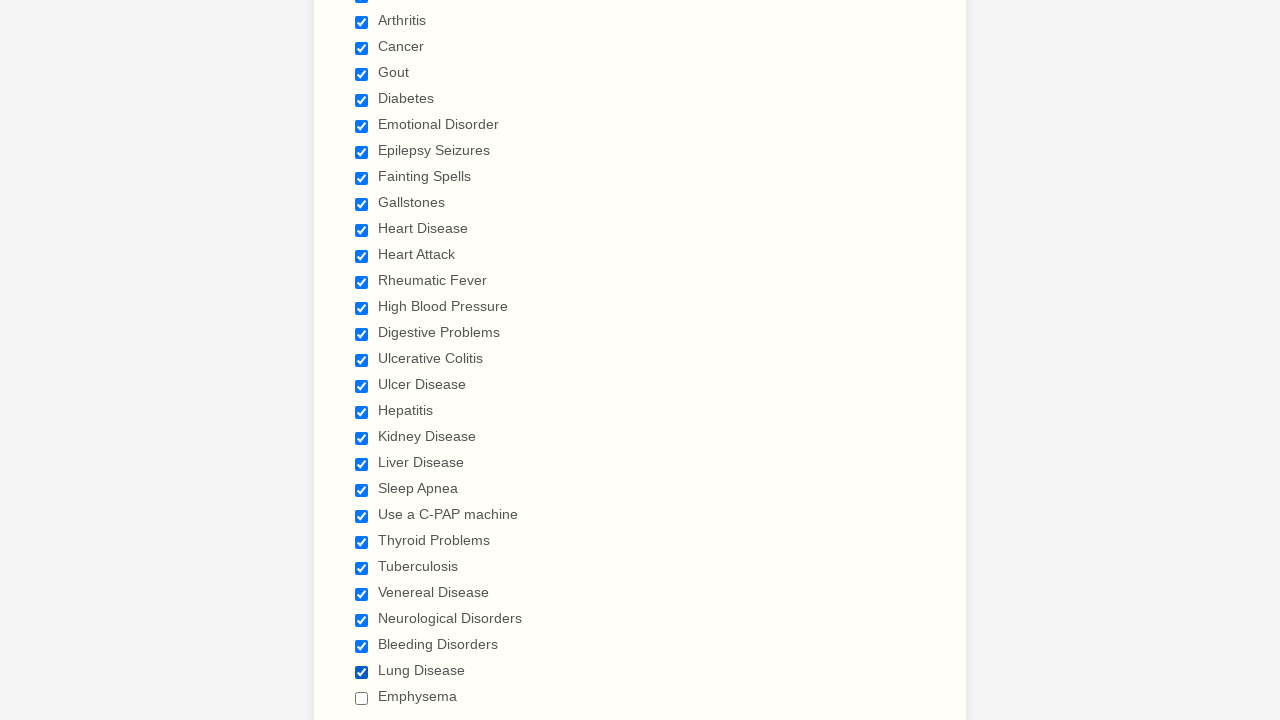

Selected checkbox with value 'Emphysema' at (362, 698) on input.form-checkbox >> nth=28
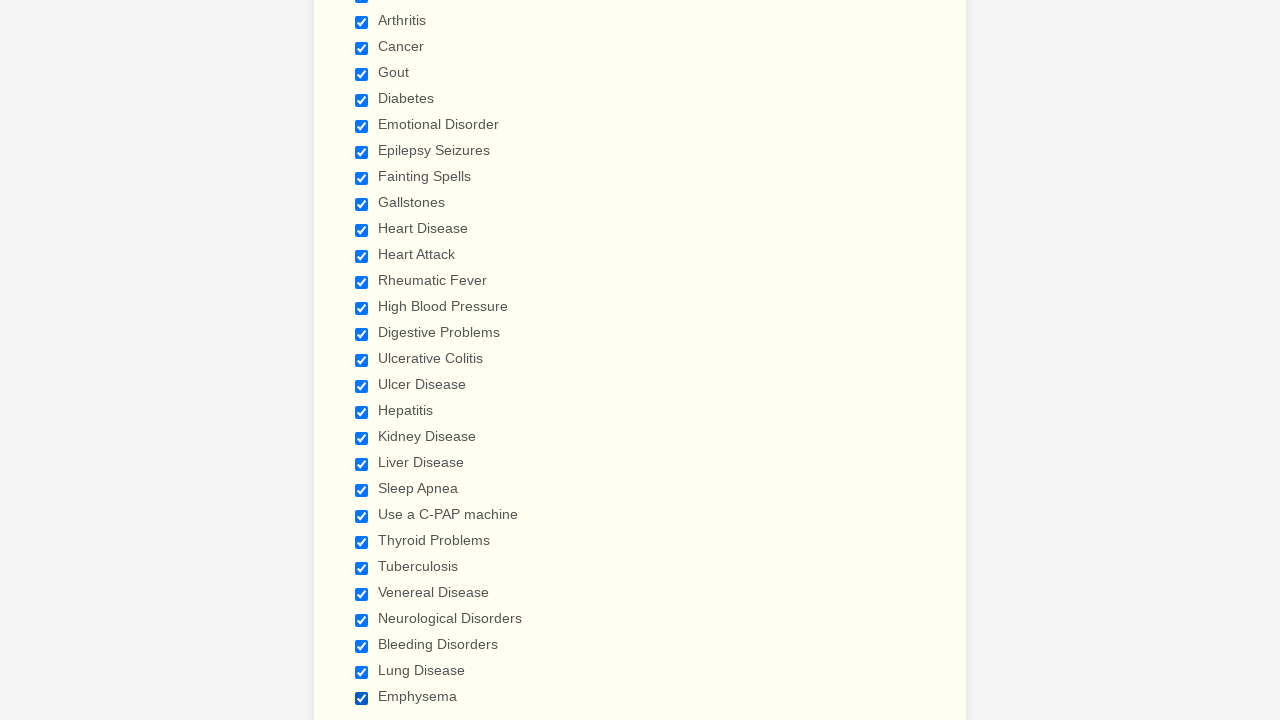

Deselected checkbox with value 'Anemia' at (362, 360) on input.form-checkbox >> nth=0
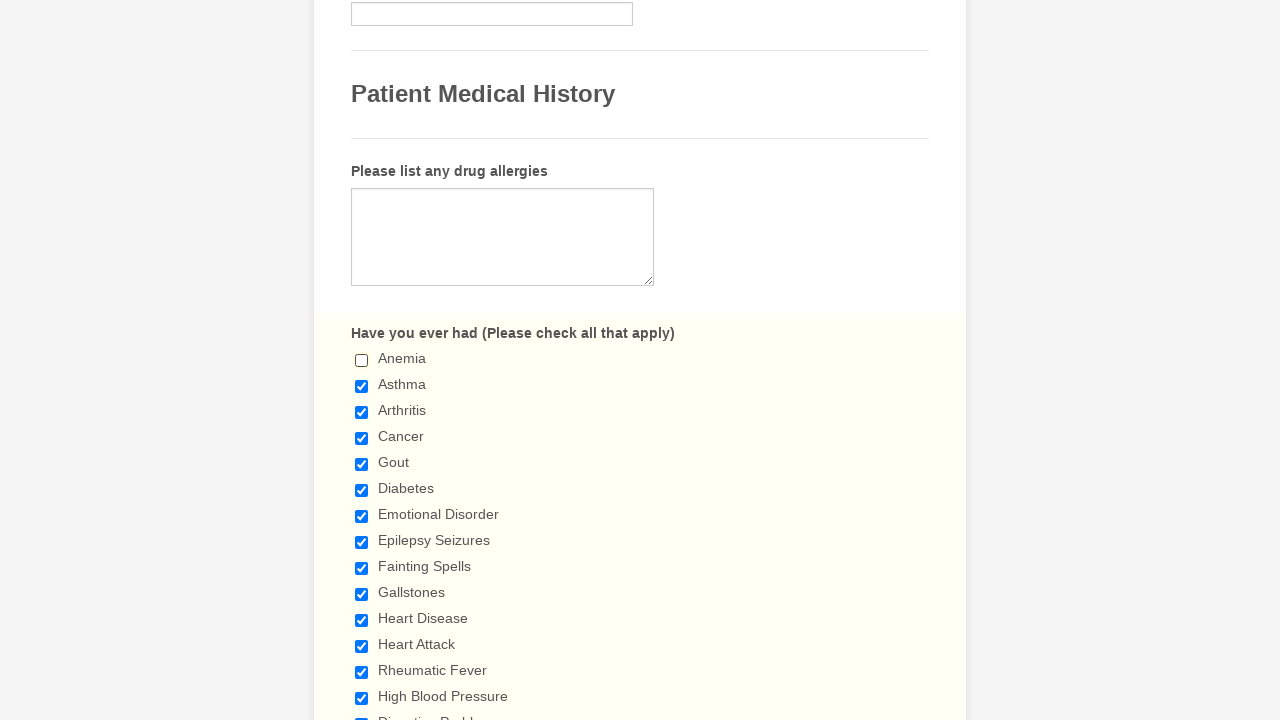

Deselected checkbox with value 'Asthma' at (362, 386) on input.form-checkbox >> nth=1
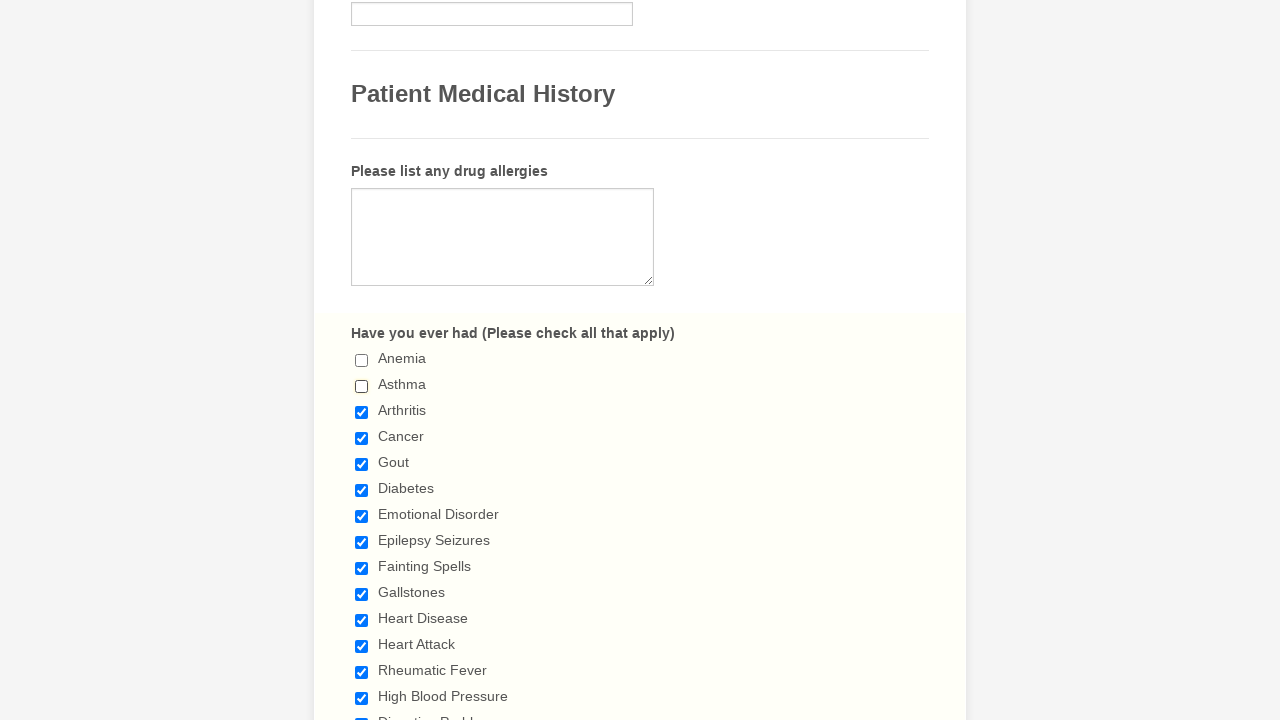

Deselected checkbox with value 'Arthritis' at (362, 412) on input.form-checkbox >> nth=2
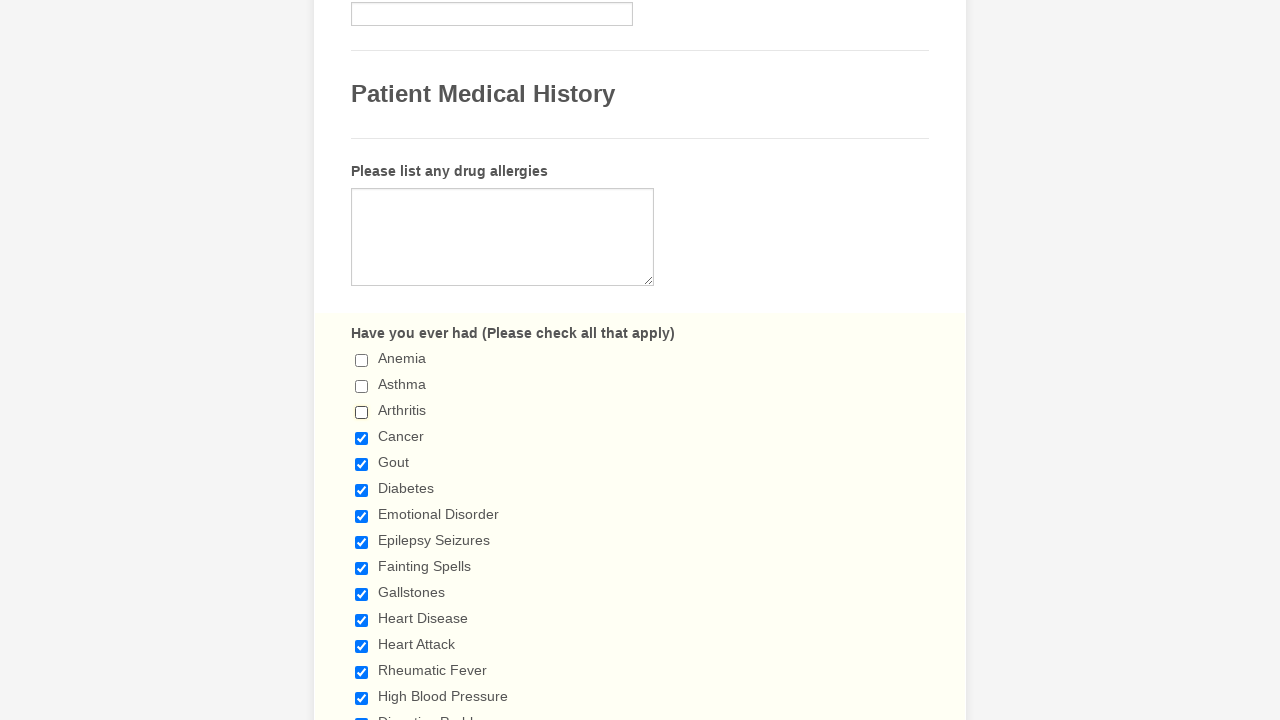

Deselected checkbox with value 'Cancer' at (362, 438) on input.form-checkbox >> nth=3
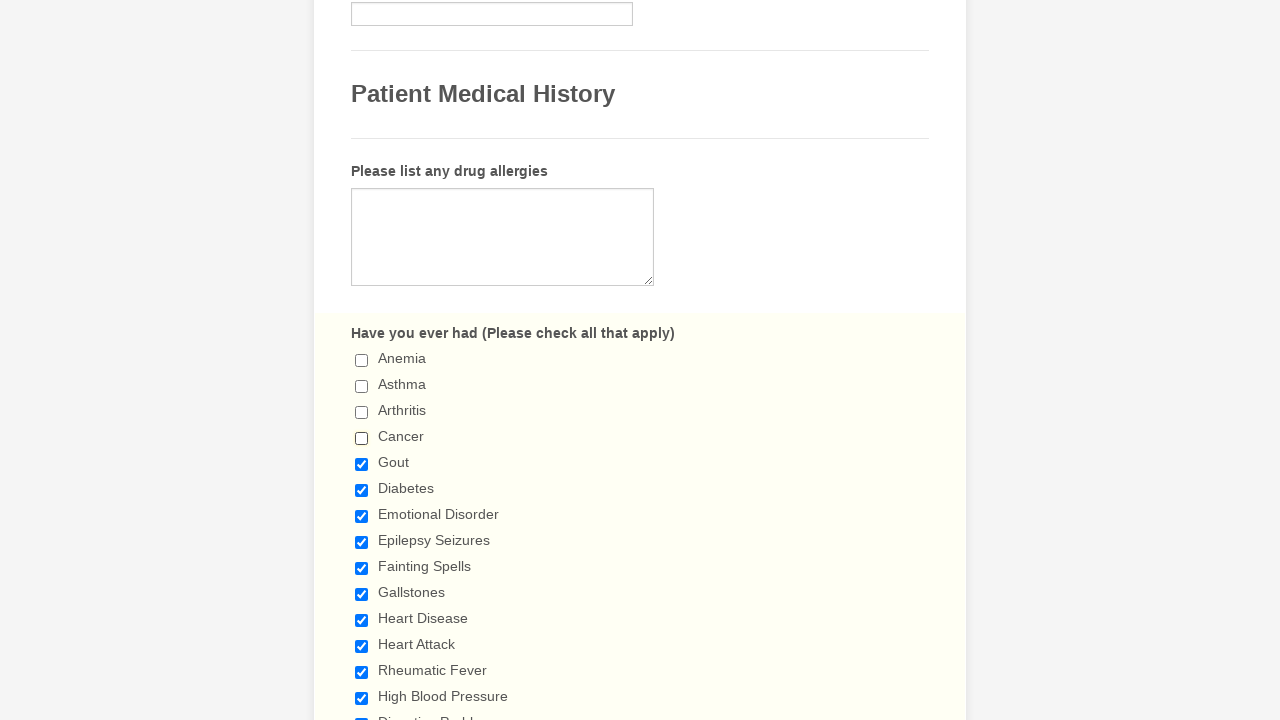

Deselected checkbox with value 'Gout' at (362, 464) on input.form-checkbox >> nth=4
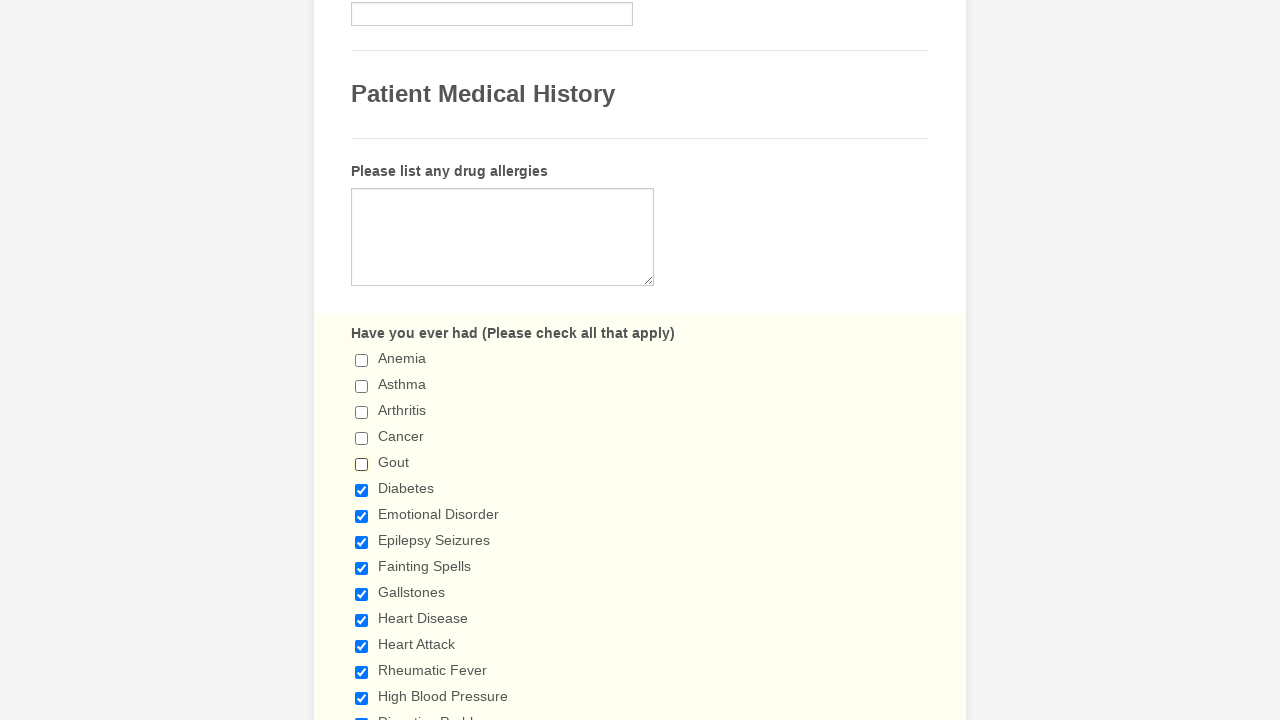

Deselected checkbox with value 'Diabetes' at (362, 490) on input.form-checkbox >> nth=5
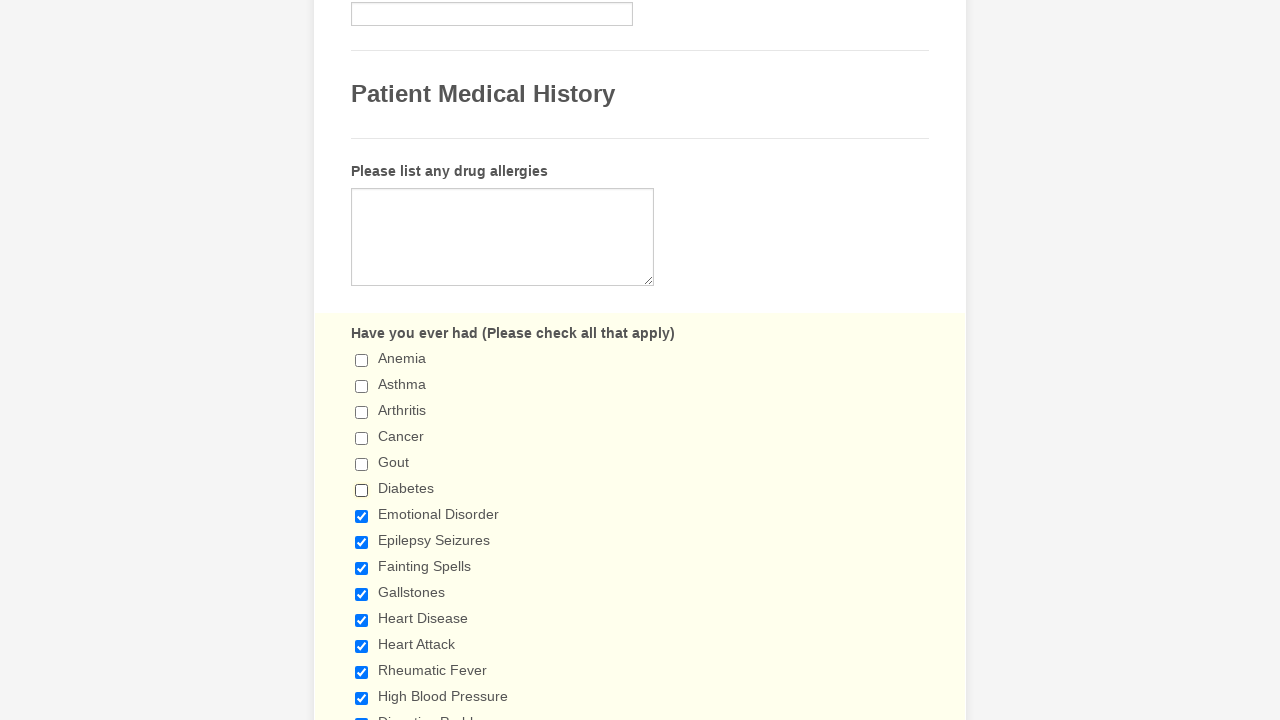

Deselected checkbox with value 'Emotional Disorder' at (362, 516) on input.form-checkbox >> nth=6
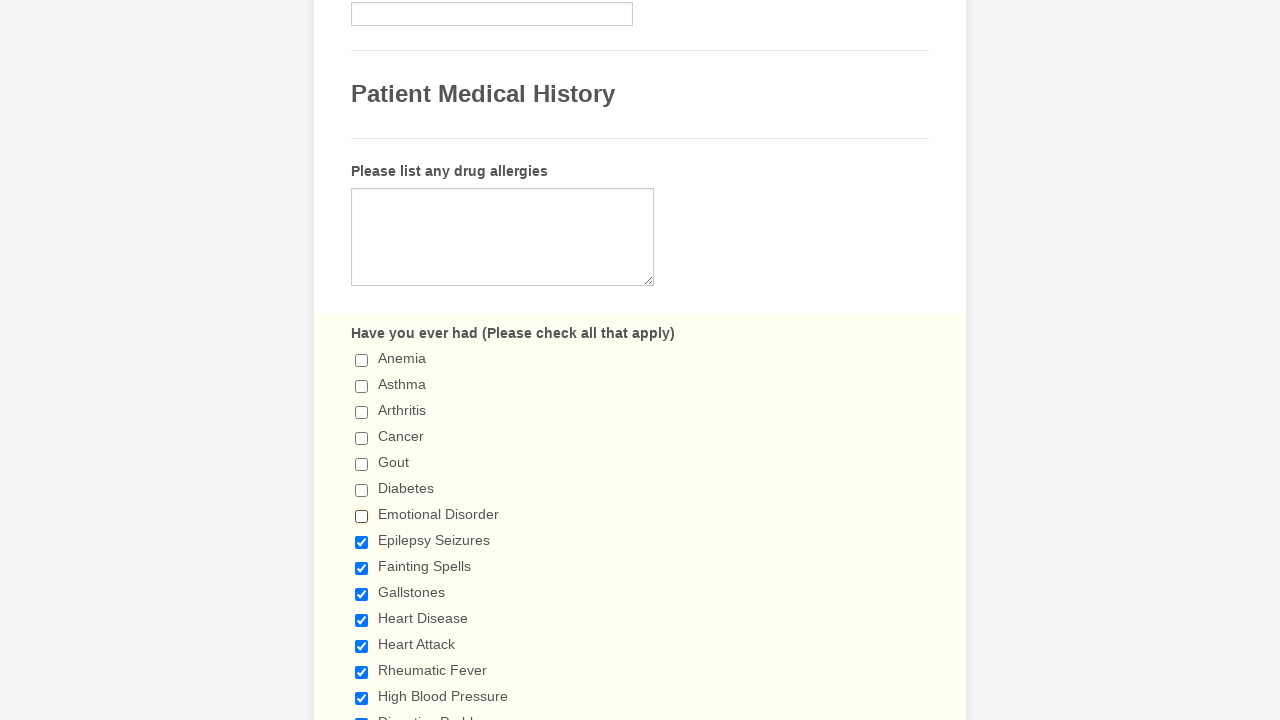

Deselected checkbox with value 'Epilepsy Seizures' at (362, 542) on input.form-checkbox >> nth=7
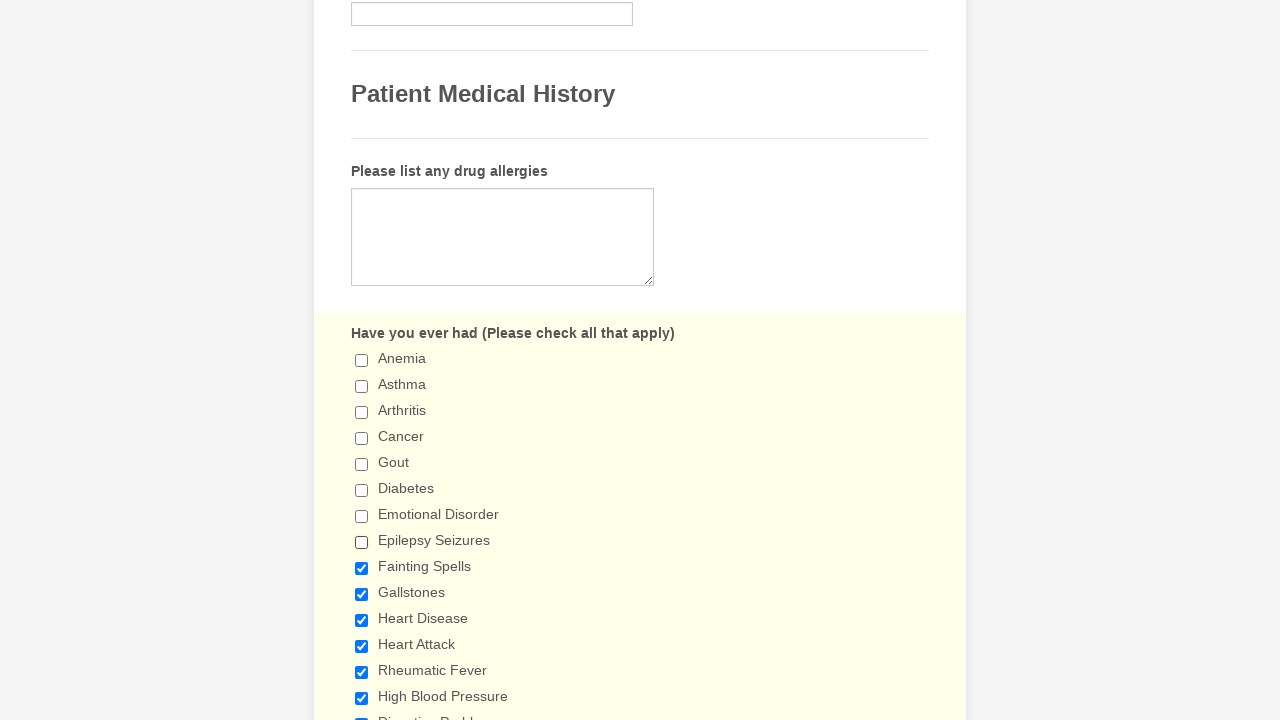

Deselected checkbox with value 'Fainting Spells' at (362, 568) on input.form-checkbox >> nth=8
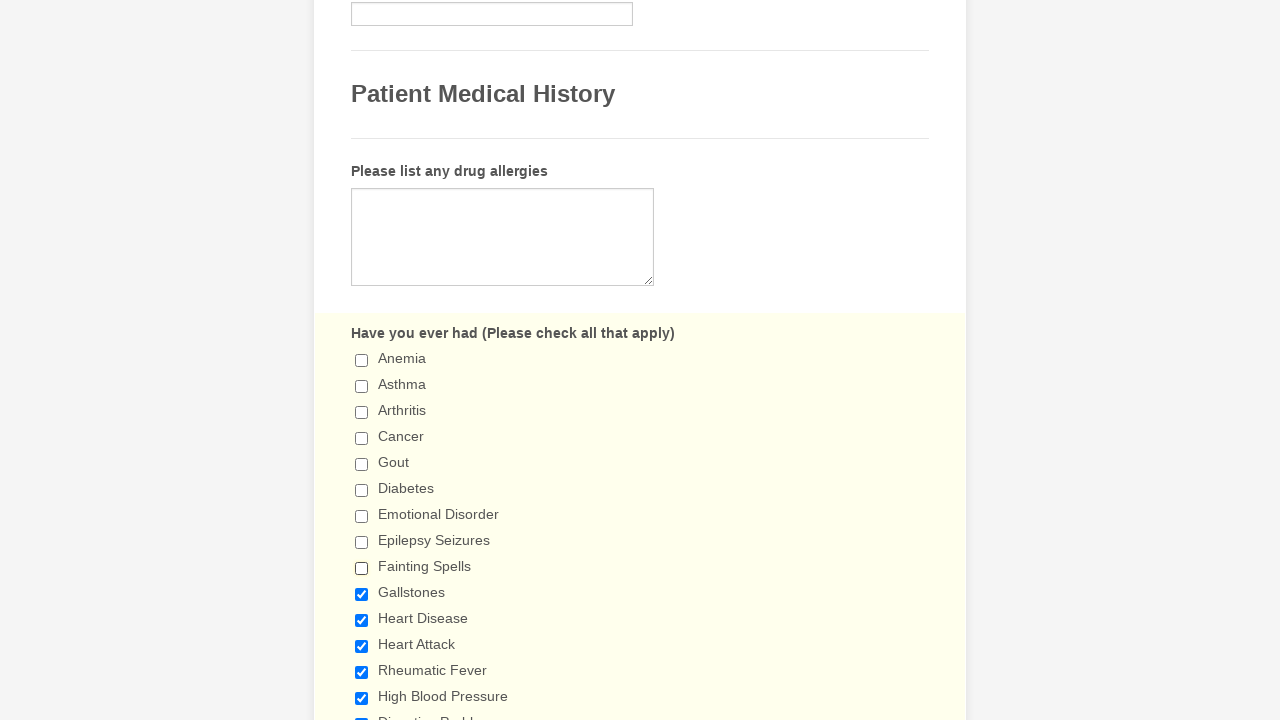

Deselected checkbox with value 'Gallstones' at (362, 594) on input.form-checkbox >> nth=9
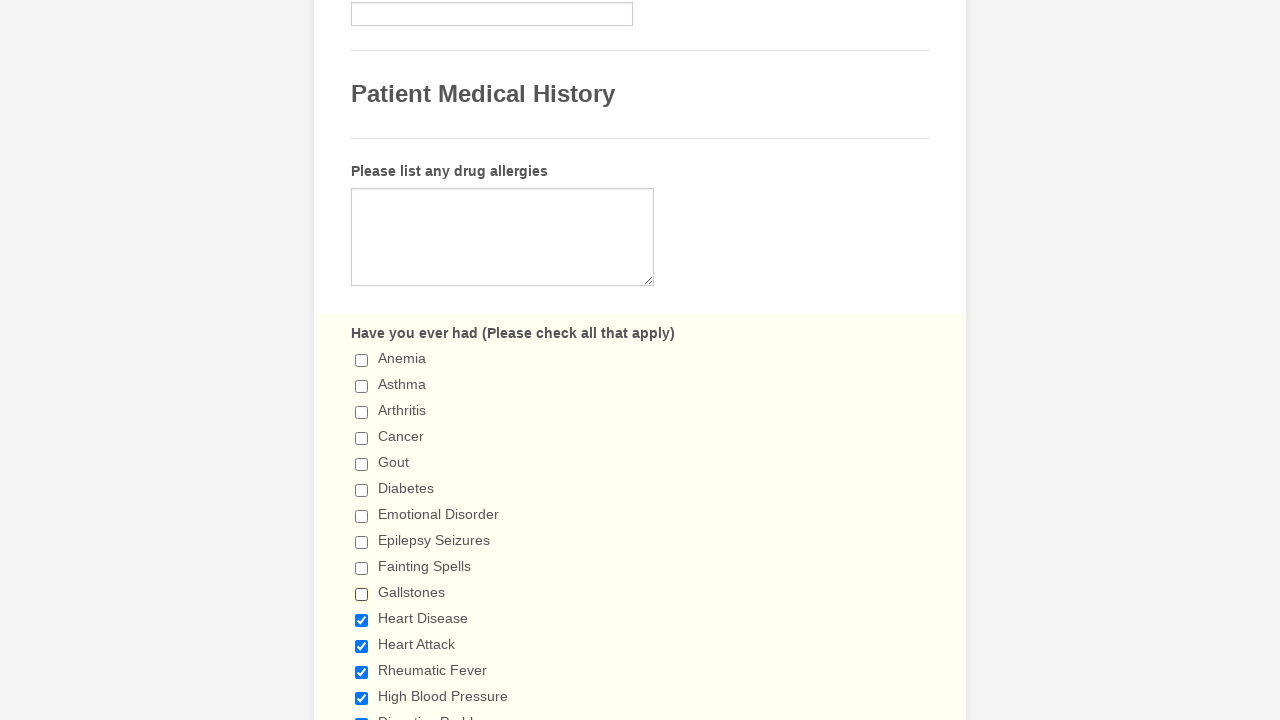

Deselected checkbox with value 'Heart Disease' at (362, 620) on input.form-checkbox >> nth=10
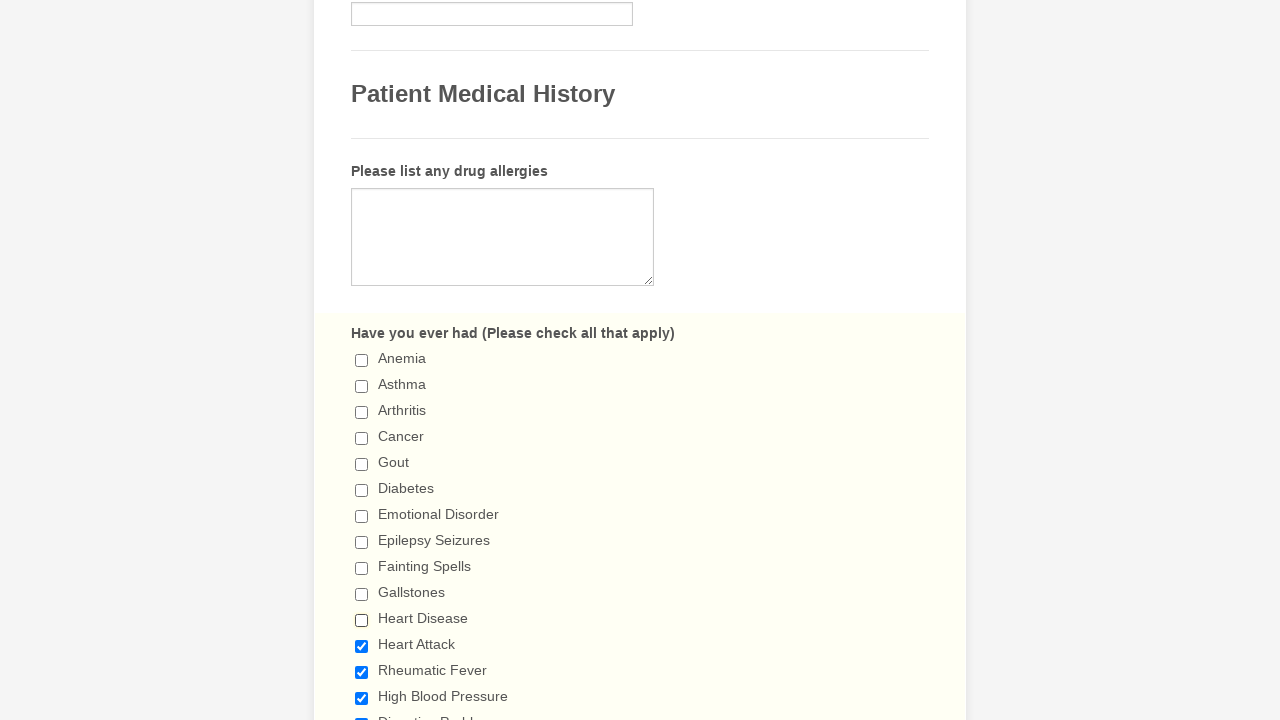

Deselected checkbox with value 'Heart Attack' at (362, 646) on input.form-checkbox >> nth=11
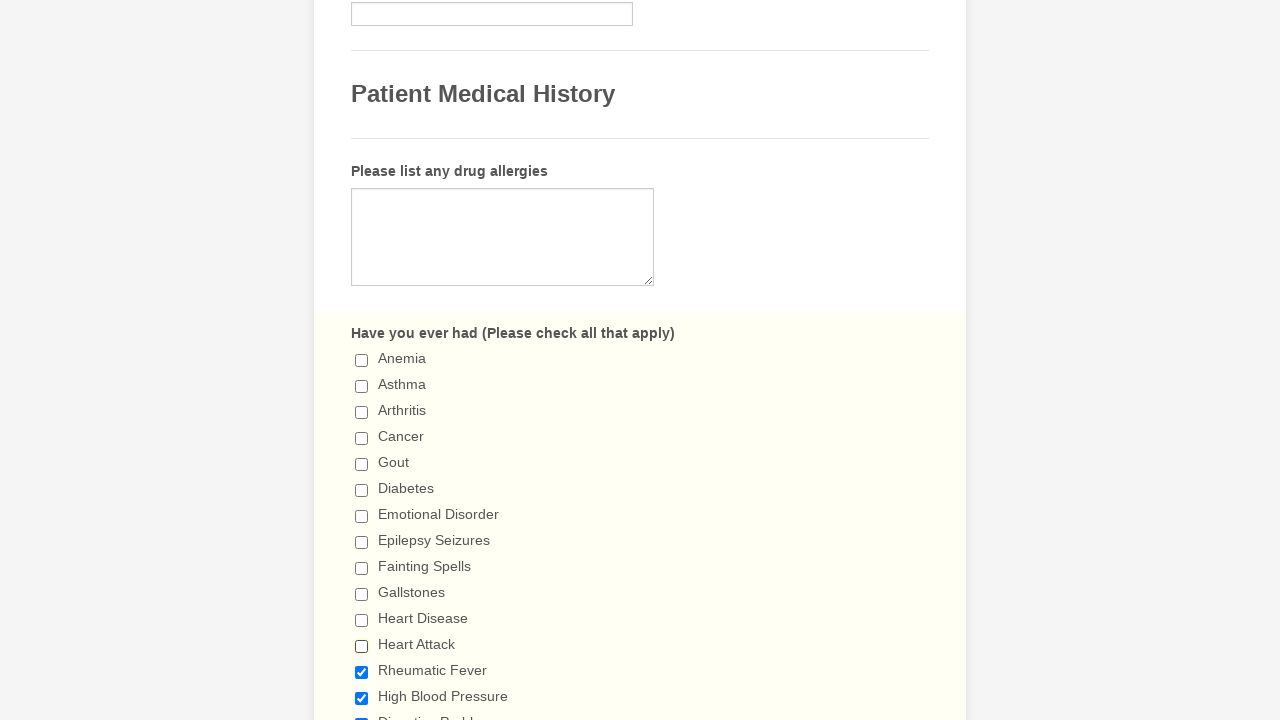

Deselected checkbox with value 'Rheumatic Fever' at (362, 672) on input.form-checkbox >> nth=12
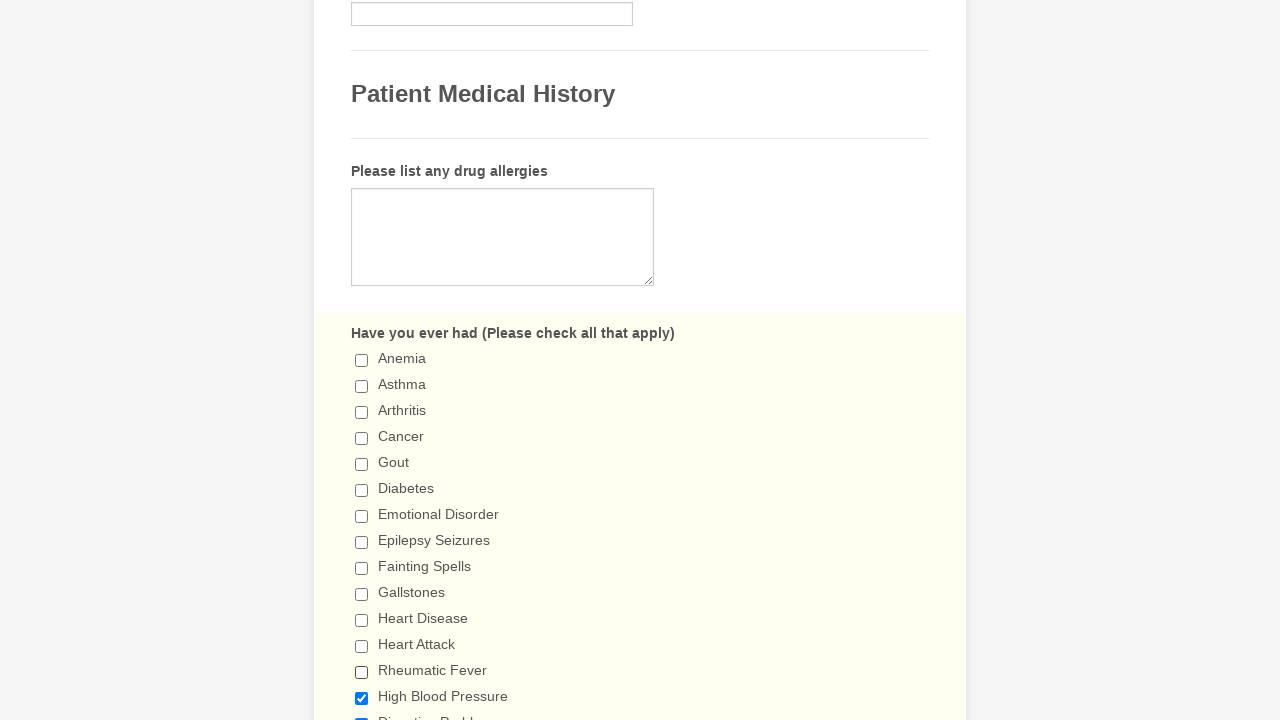

Deselected checkbox with value 'High Blood Pressure' at (362, 698) on input.form-checkbox >> nth=13
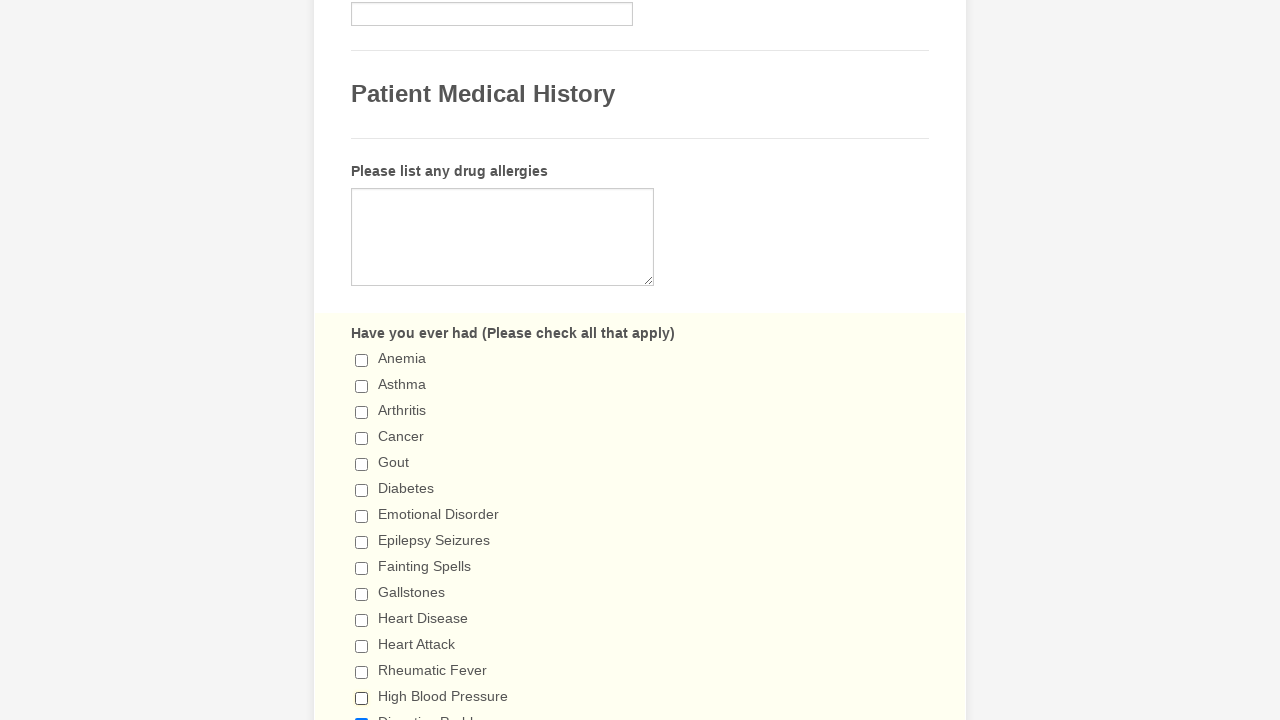

Deselected checkbox with value 'Digestive Problems' at (362, 714) on input.form-checkbox >> nth=14
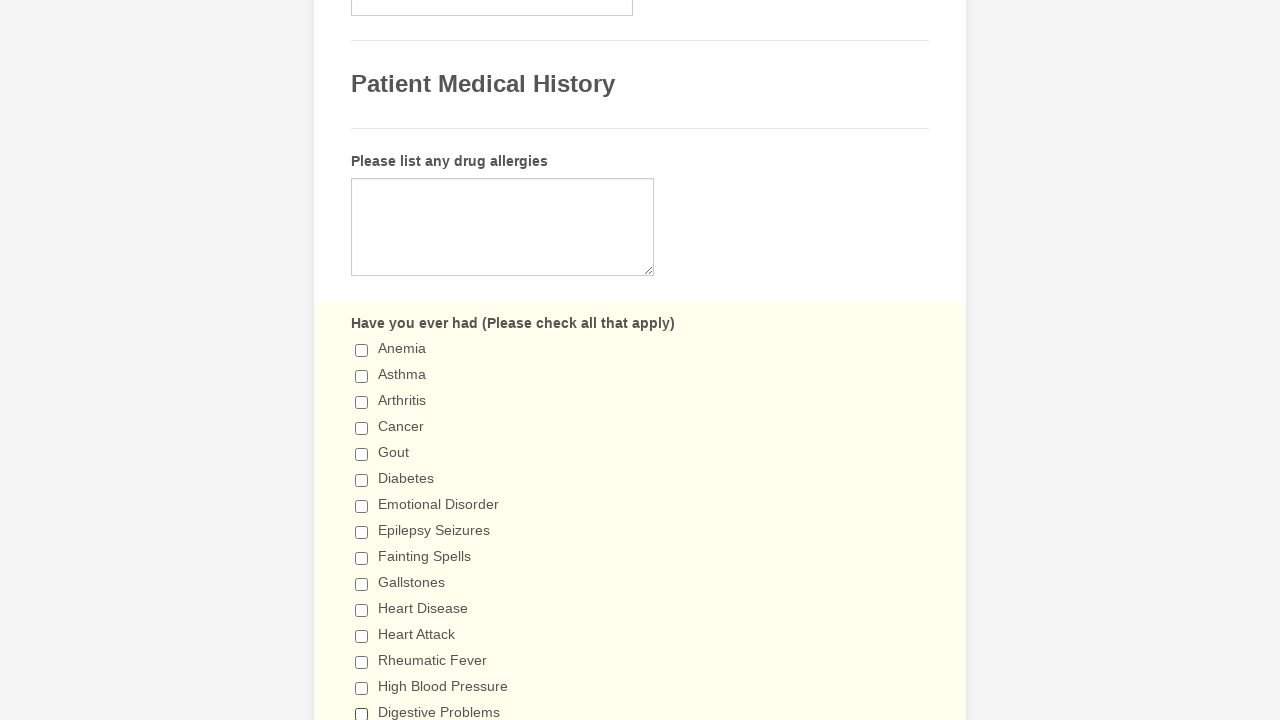

Deselected checkbox with value 'Ulcerative Colitis' at (362, 360) on input.form-checkbox >> nth=15
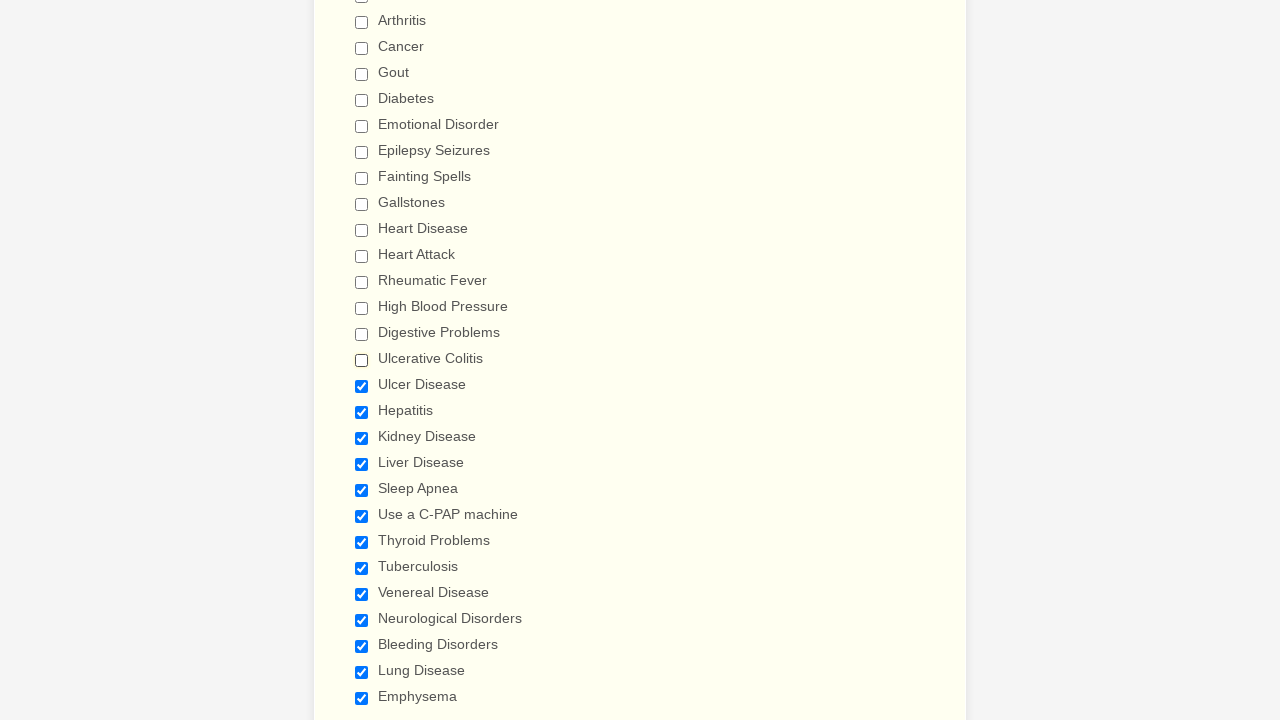

Deselected checkbox with value 'Ulcer Disease' at (362, 386) on input.form-checkbox >> nth=16
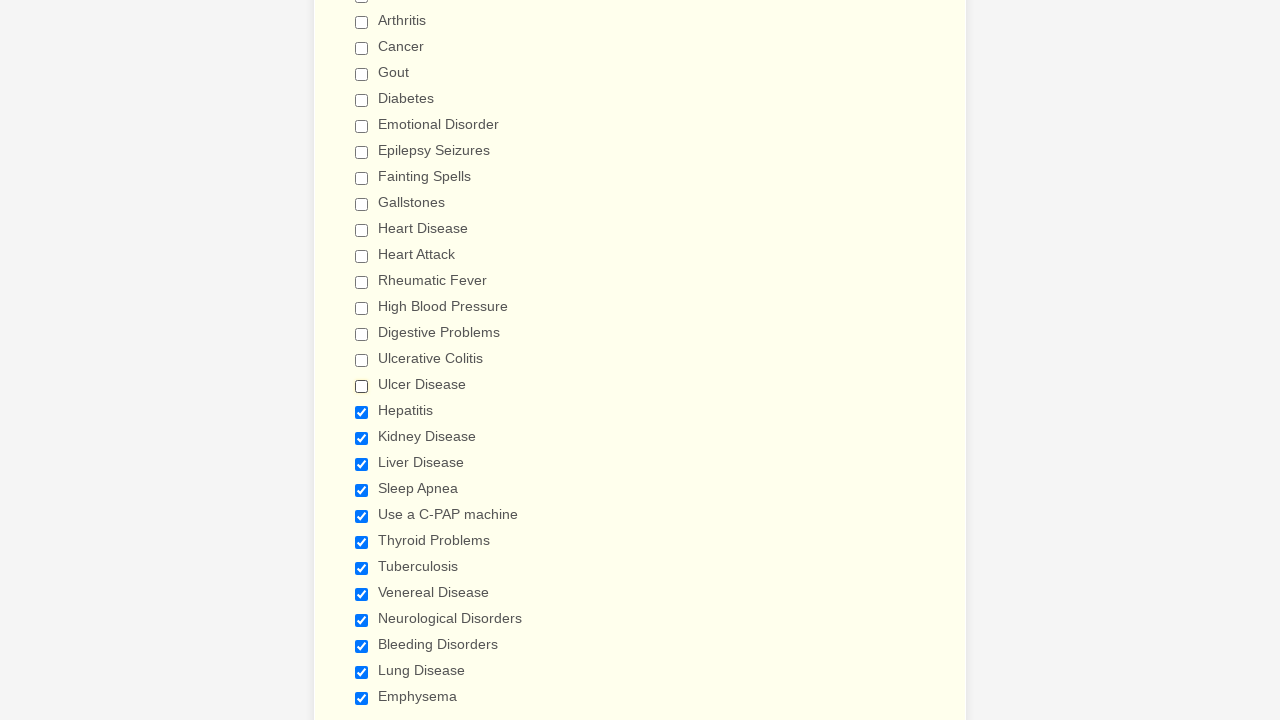

Deselected checkbox with value 'Hepatitis' at (362, 412) on input.form-checkbox >> nth=17
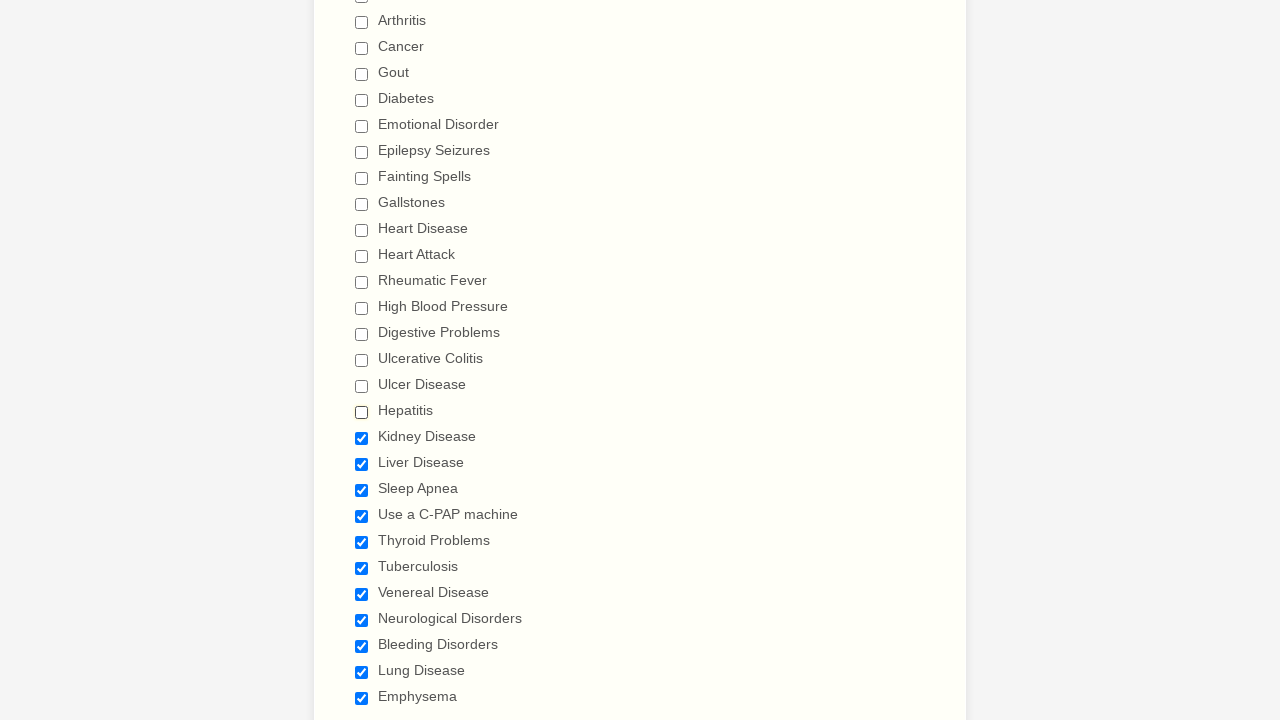

Deselected checkbox with value 'Kidney Disease' at (362, 438) on input.form-checkbox >> nth=18
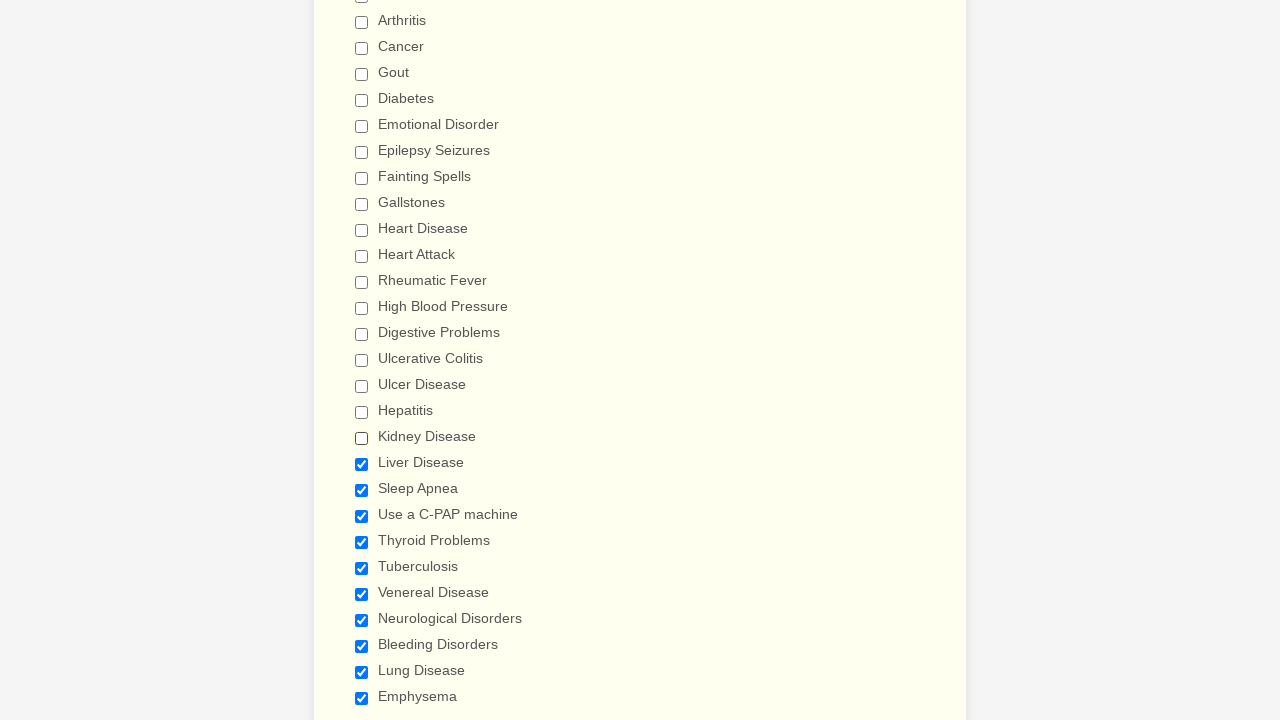

Deselected checkbox with value 'Liver Disease' at (362, 464) on input.form-checkbox >> nth=19
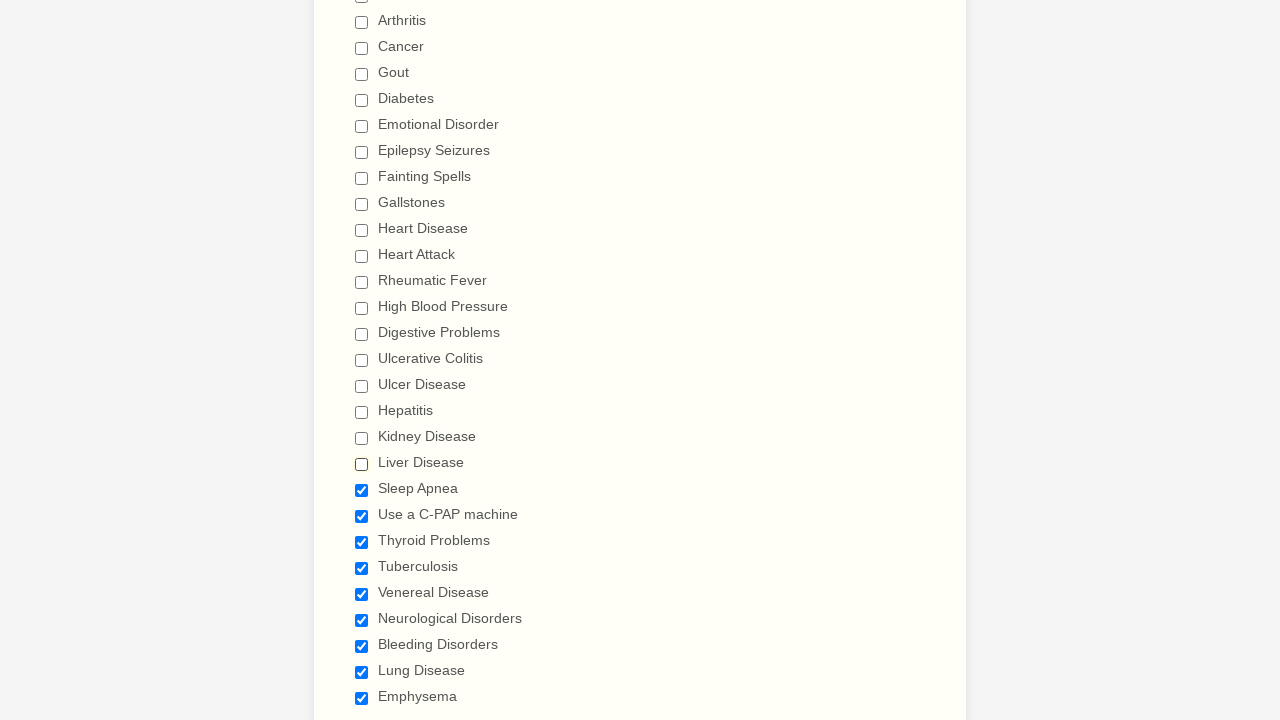

Deselected checkbox with value 'Sleep Apnea' at (362, 490) on input.form-checkbox >> nth=20
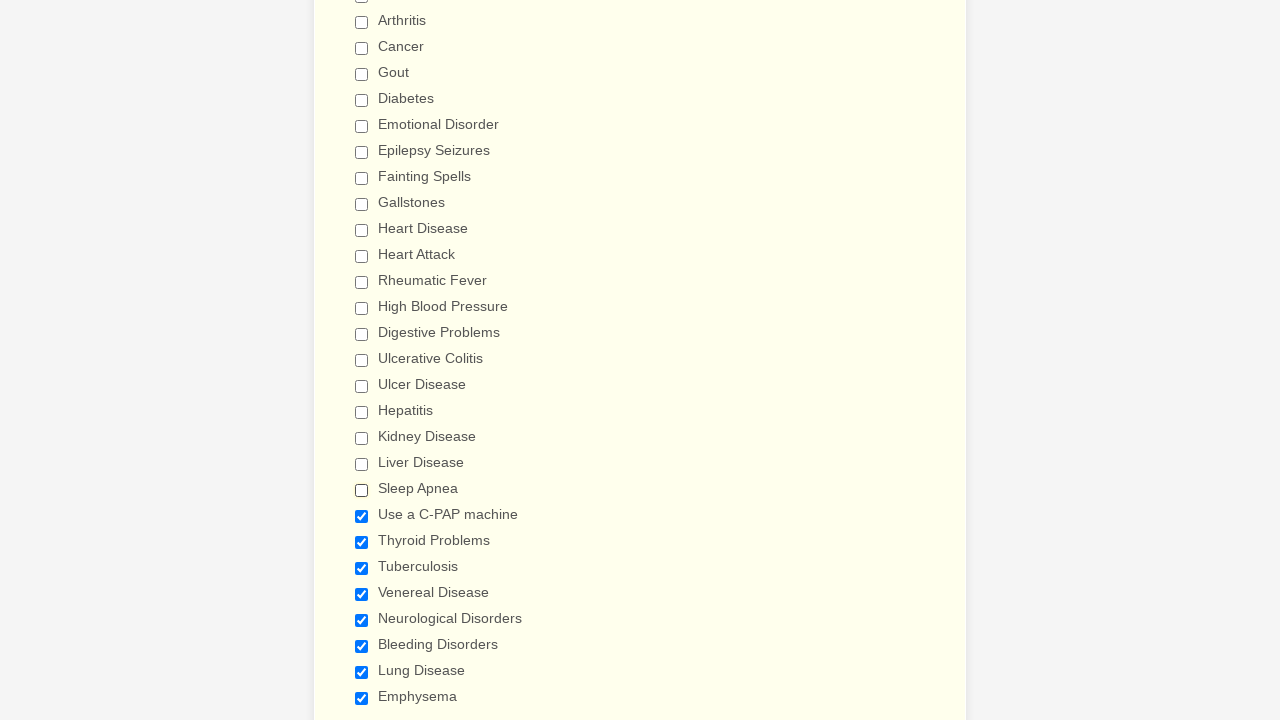

Deselected checkbox with value 'Use a C-PAP machine' at (362, 516) on input.form-checkbox >> nth=21
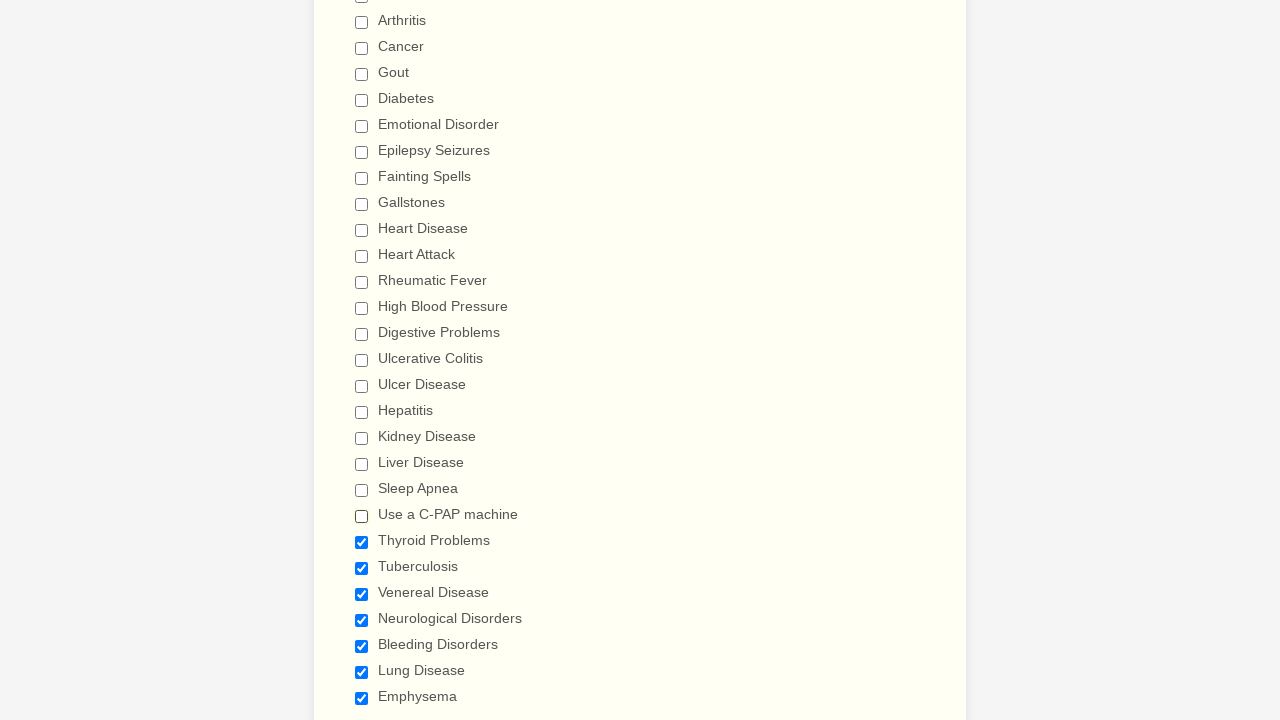

Deselected checkbox with value 'Thyroid Problems' at (362, 542) on input.form-checkbox >> nth=22
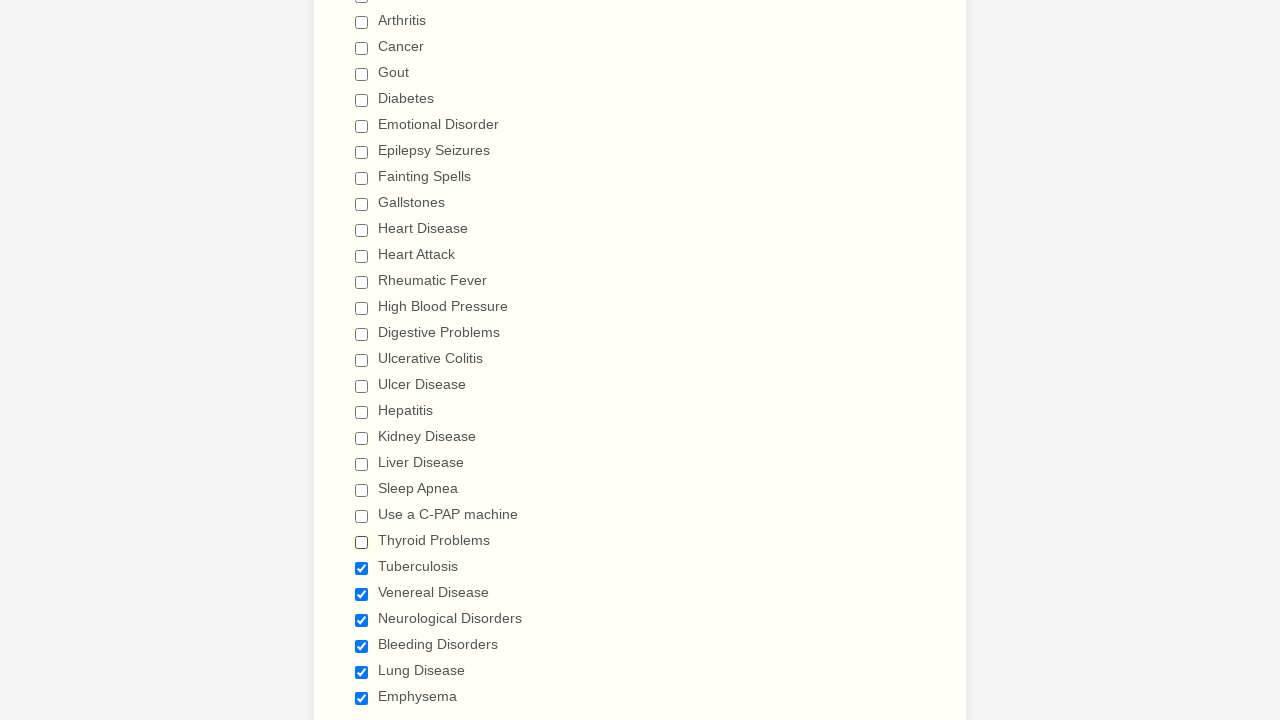

Deselected checkbox with value 'Tuberculosis' at (362, 568) on input.form-checkbox >> nth=23
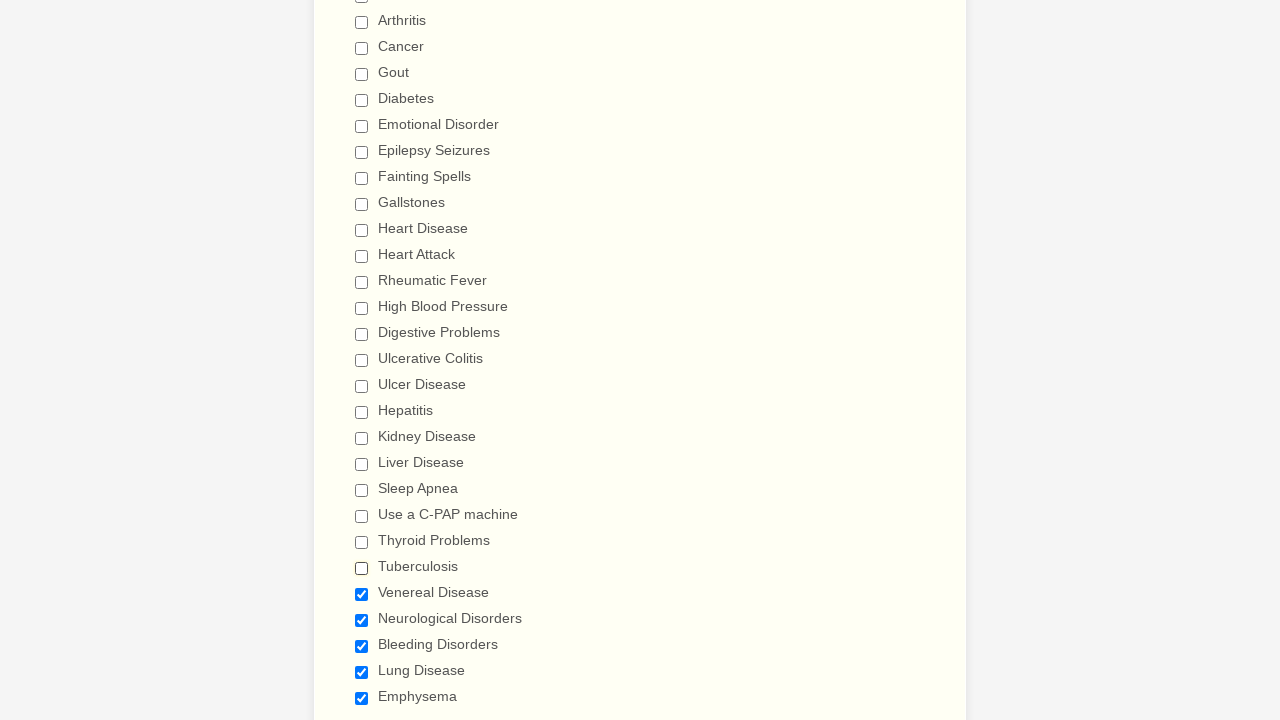

Deselected checkbox with value 'Venereal Disease' at (362, 594) on input.form-checkbox >> nth=24
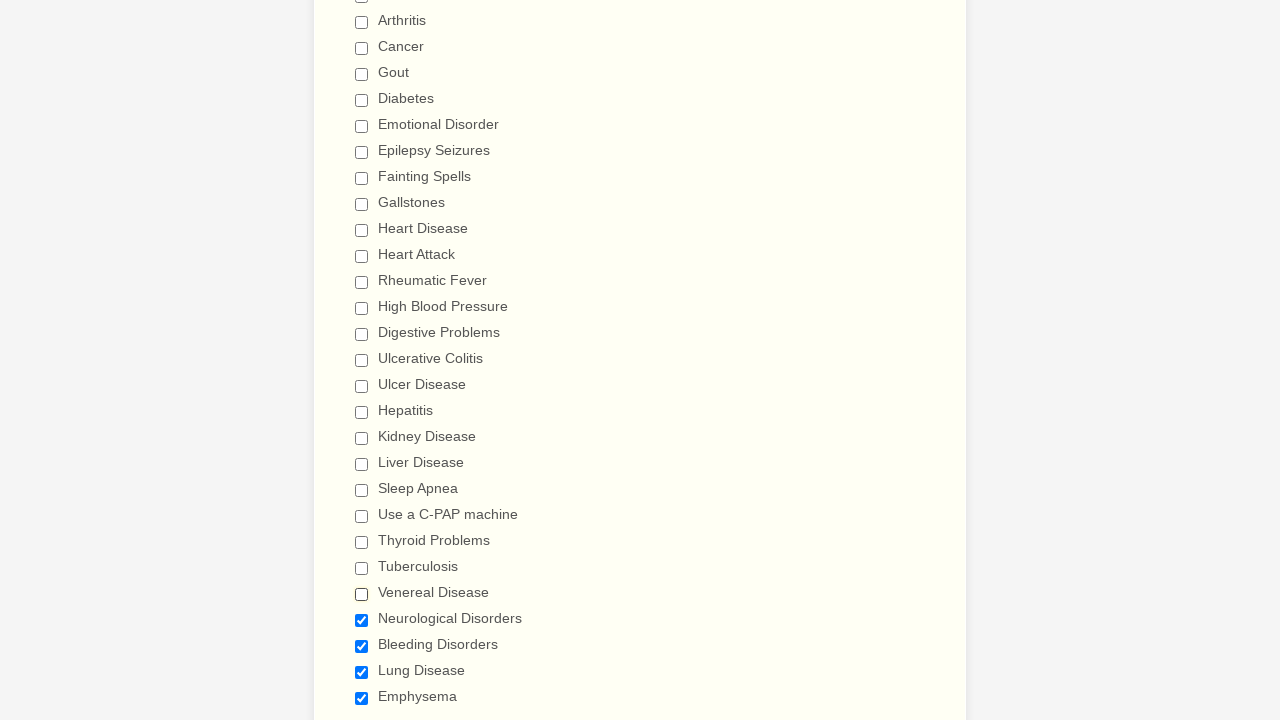

Deselected checkbox with value 'Neurological Disorders' at (362, 620) on input.form-checkbox >> nth=25
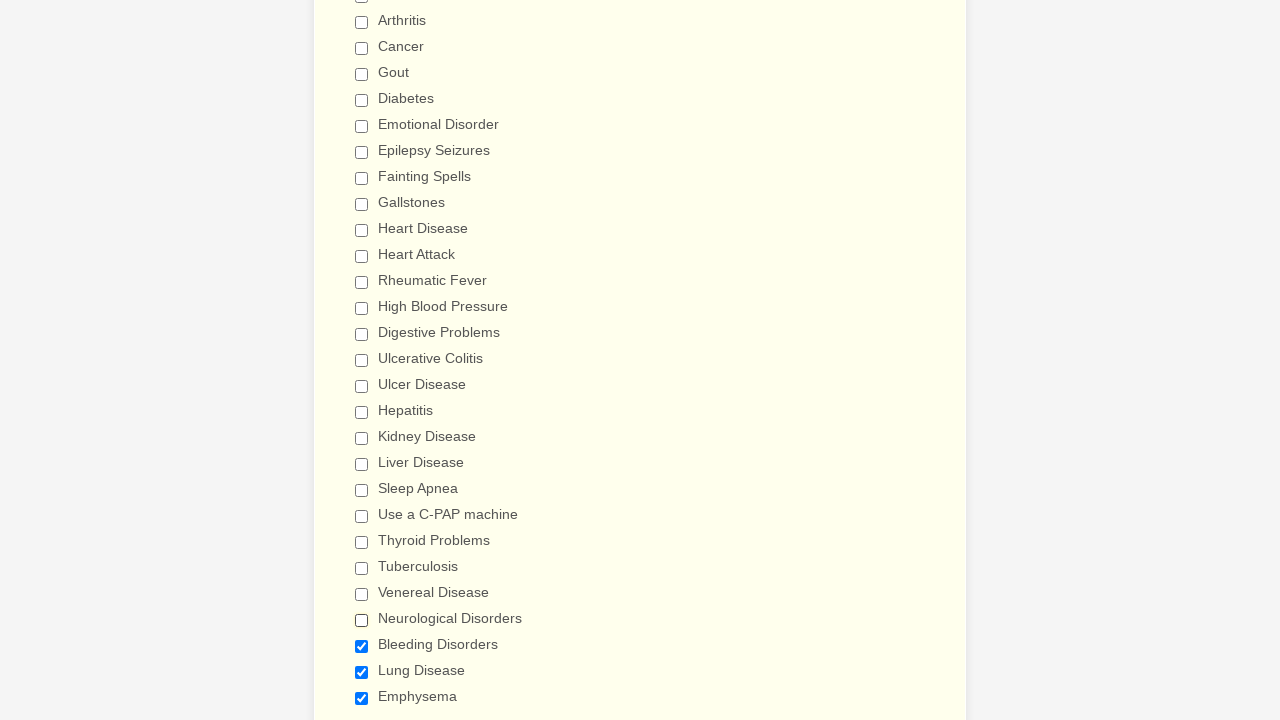

Deselected checkbox with value 'Bleeding Disorders' at (362, 646) on input.form-checkbox >> nth=26
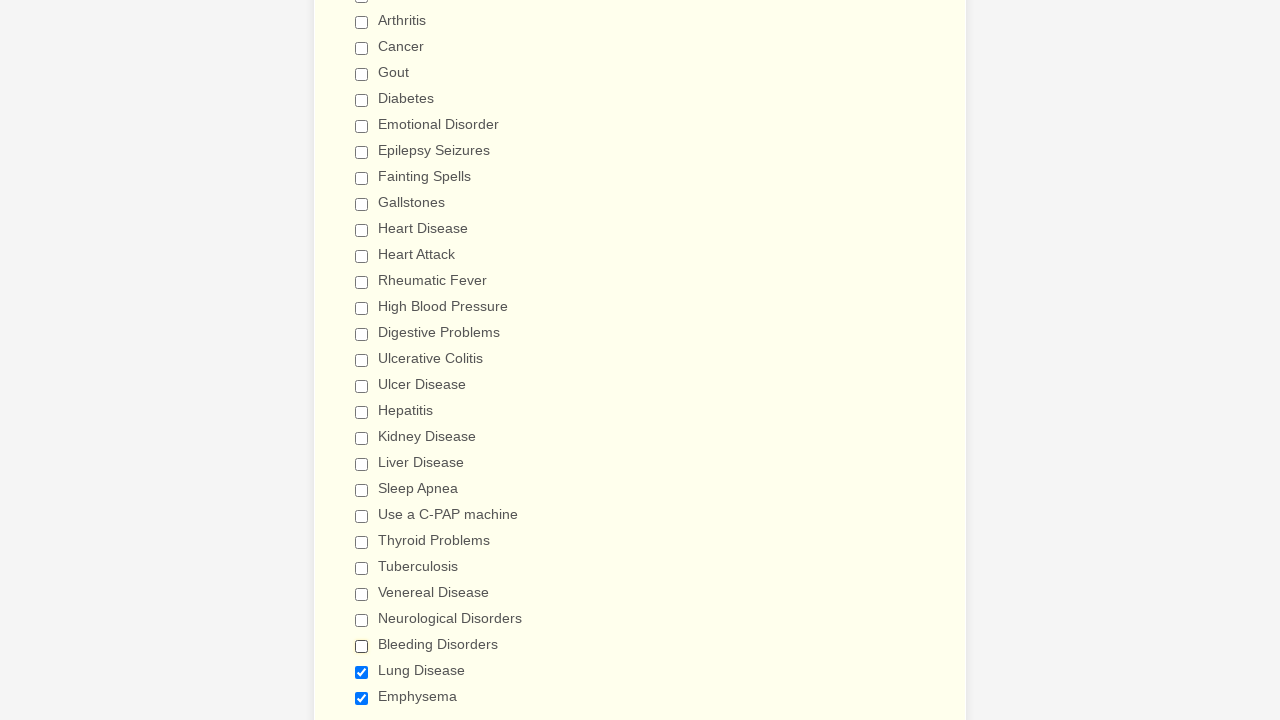

Deselected checkbox with value 'Lung Disease' at (362, 672) on input.form-checkbox >> nth=27
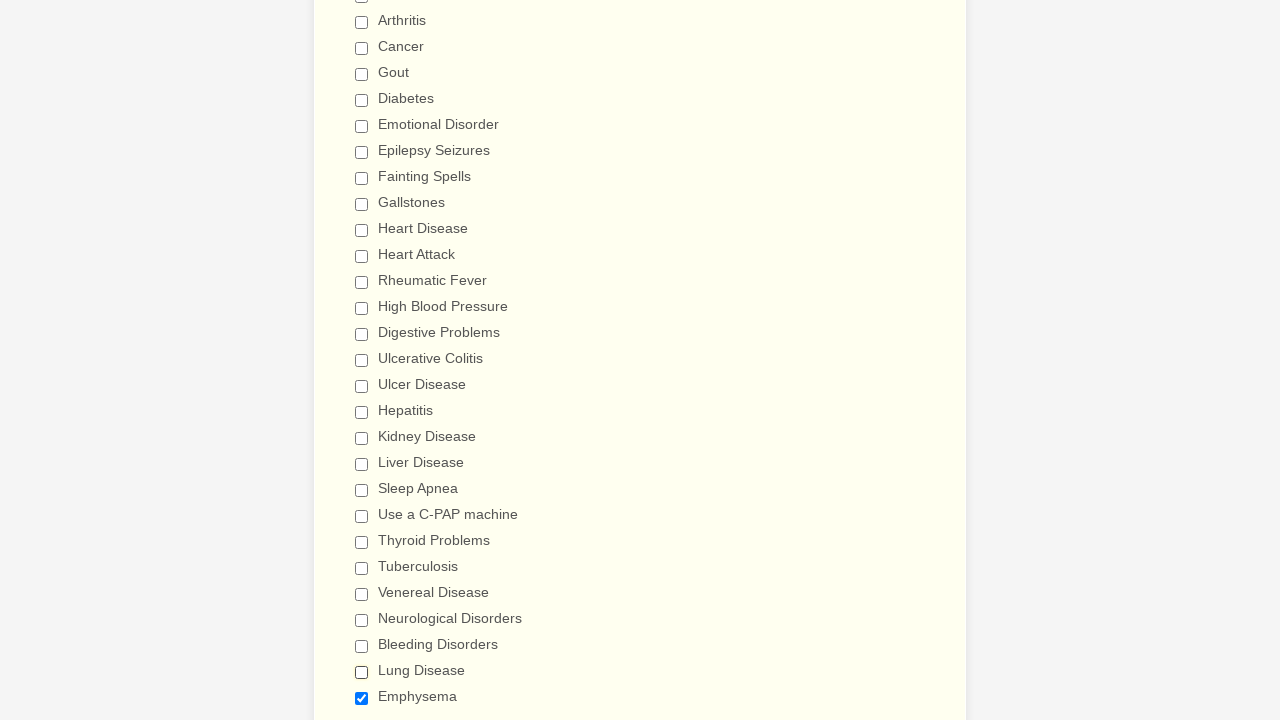

Deselected checkbox with value 'Emphysema' at (362, 698) on input.form-checkbox >> nth=28
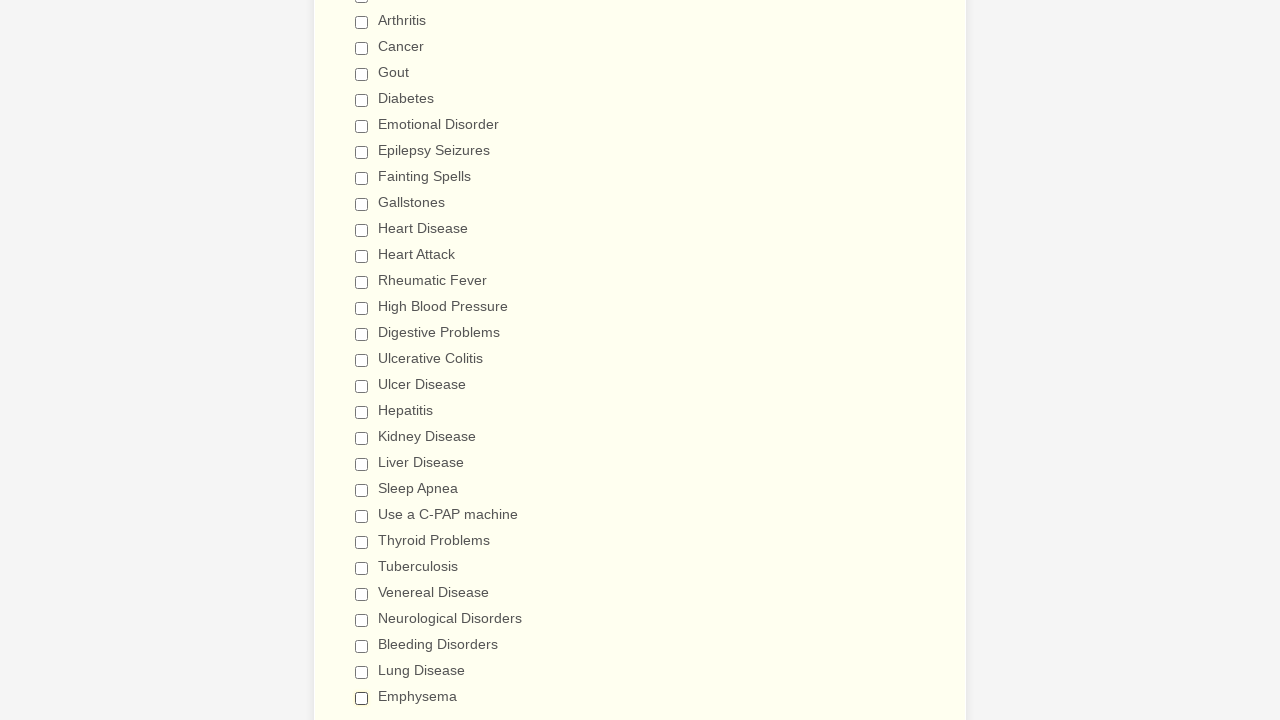

Selected 'Epilepsy Seizures' checkbox at (362, 152) on xpath=//input[@value='Epilepsy Seizures']
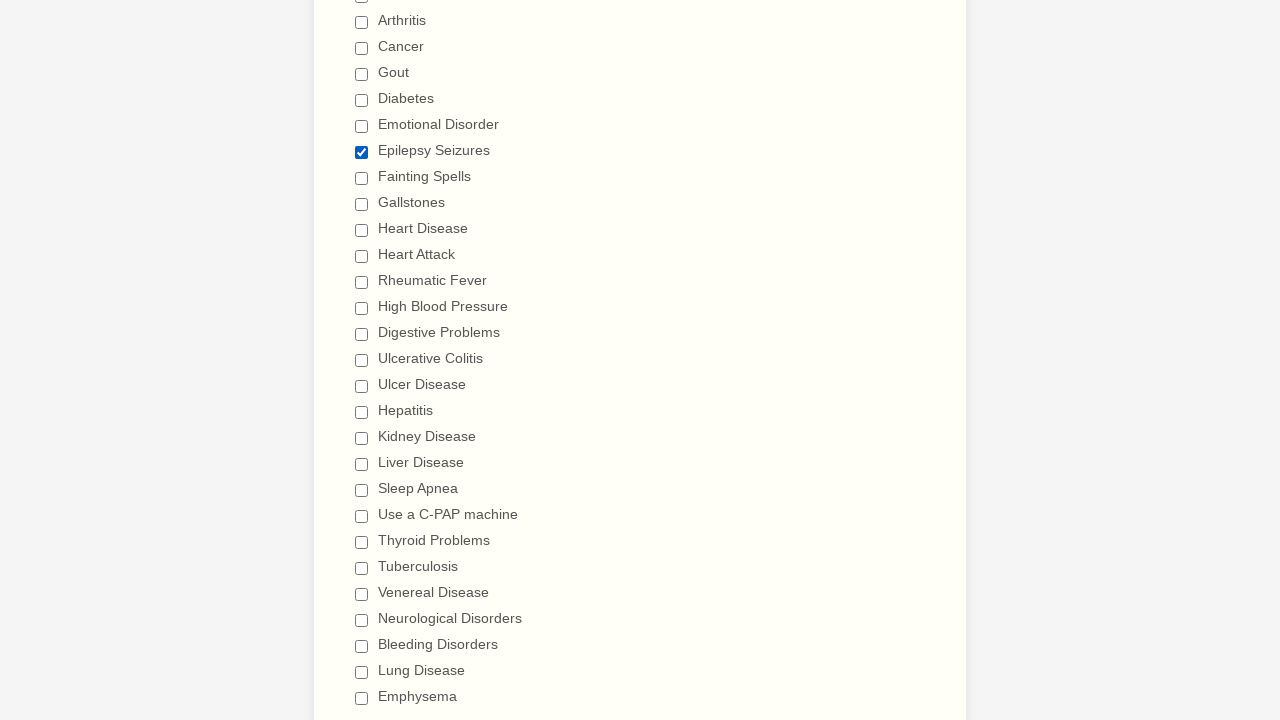

Selected 'Digestive Problems' checkbox at (362, 334) on xpath=//input[@value='Digestive Problems']
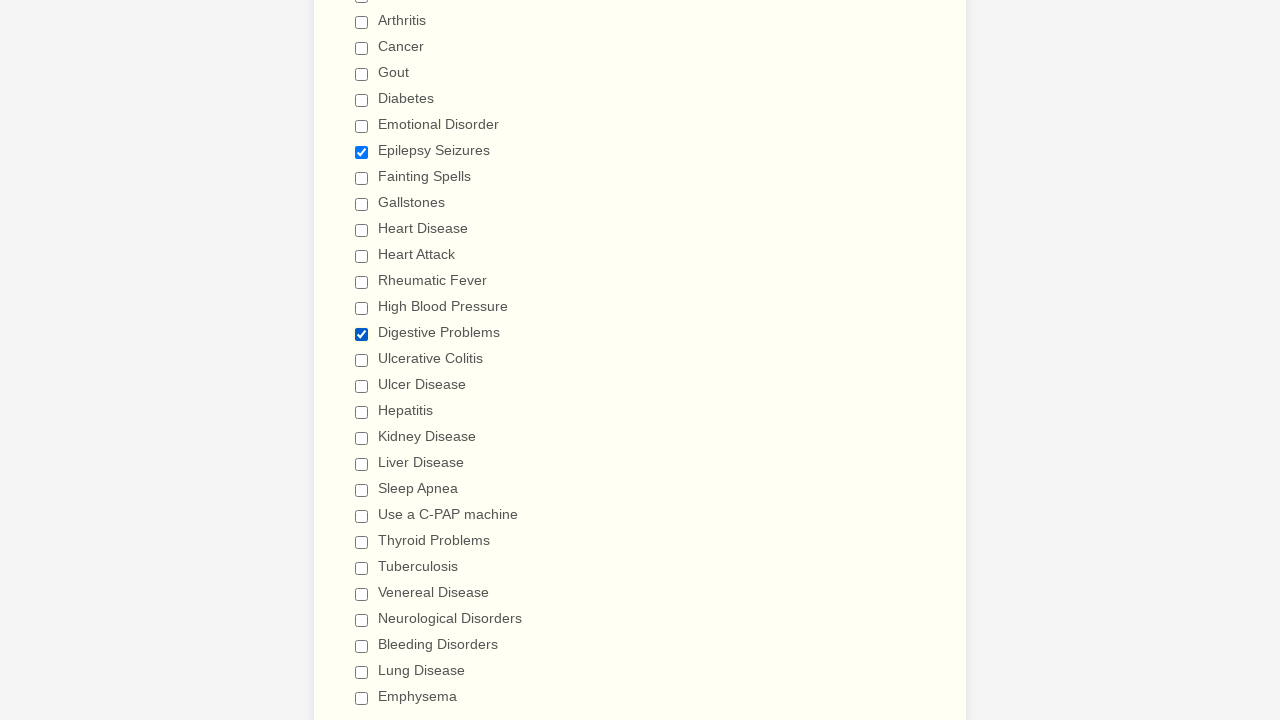

Selected 'Anemia' checkbox at (362, 360) on input.form-checkbox >> nth=0
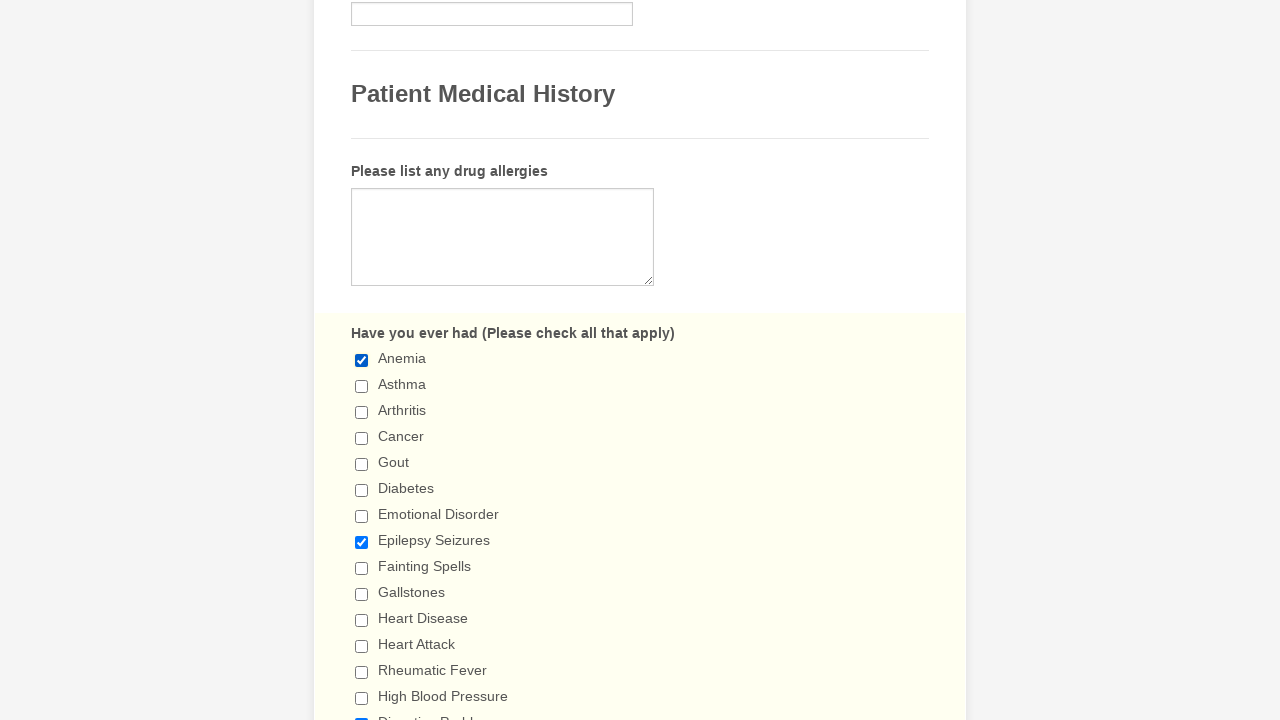

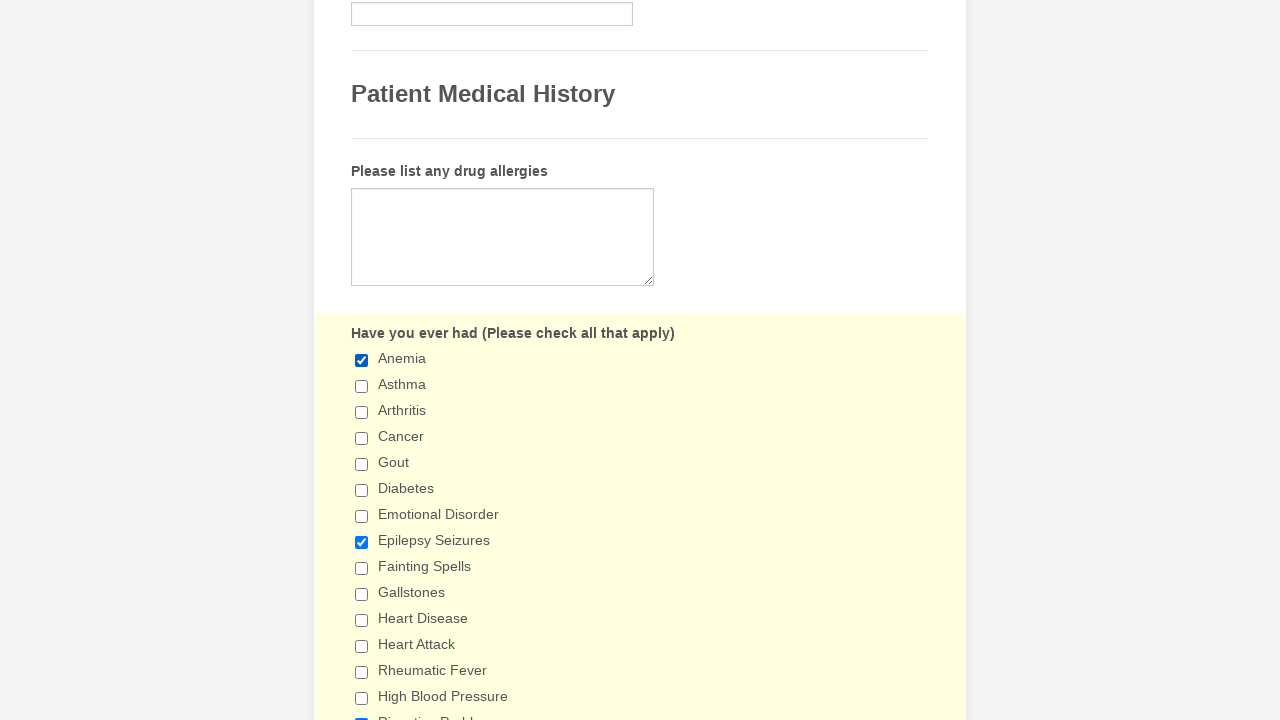